Navigates to a practice automation page and verifies that footer links are accessible by checking their HTTP response codes

Starting URL: https://rahulshettyacademy.com/AutomationPractice/

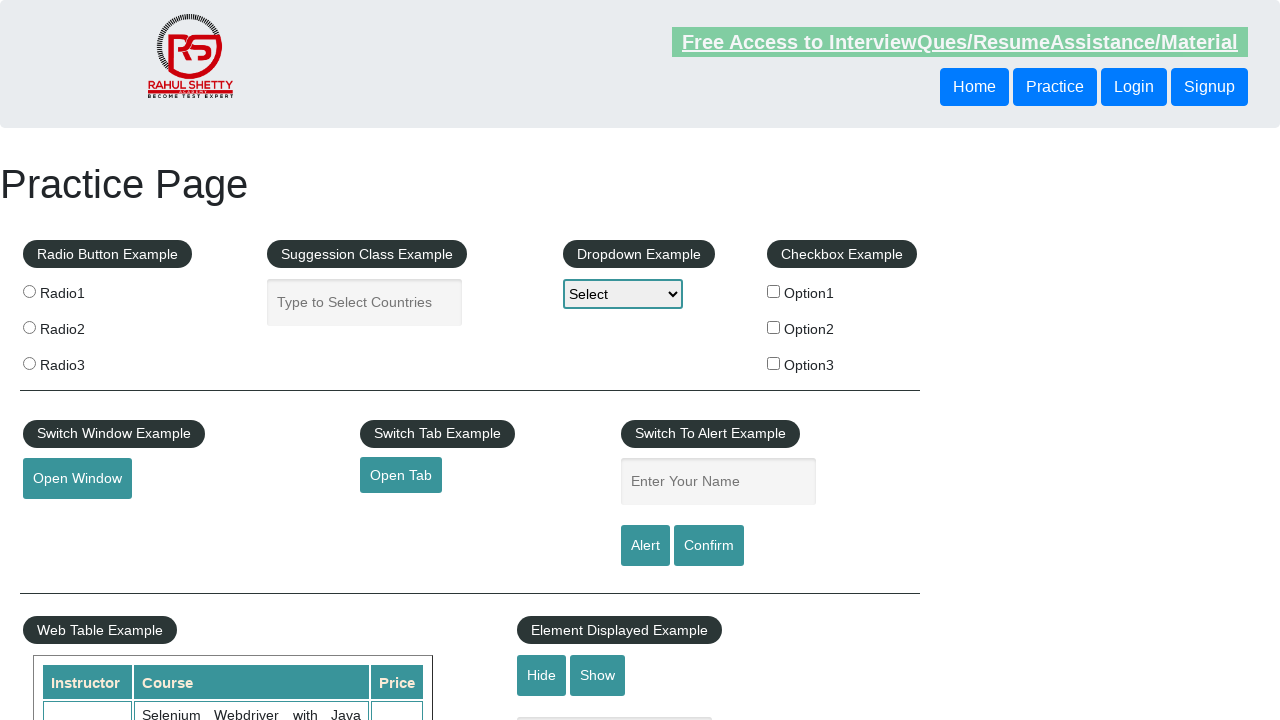

Waited for footer links to load
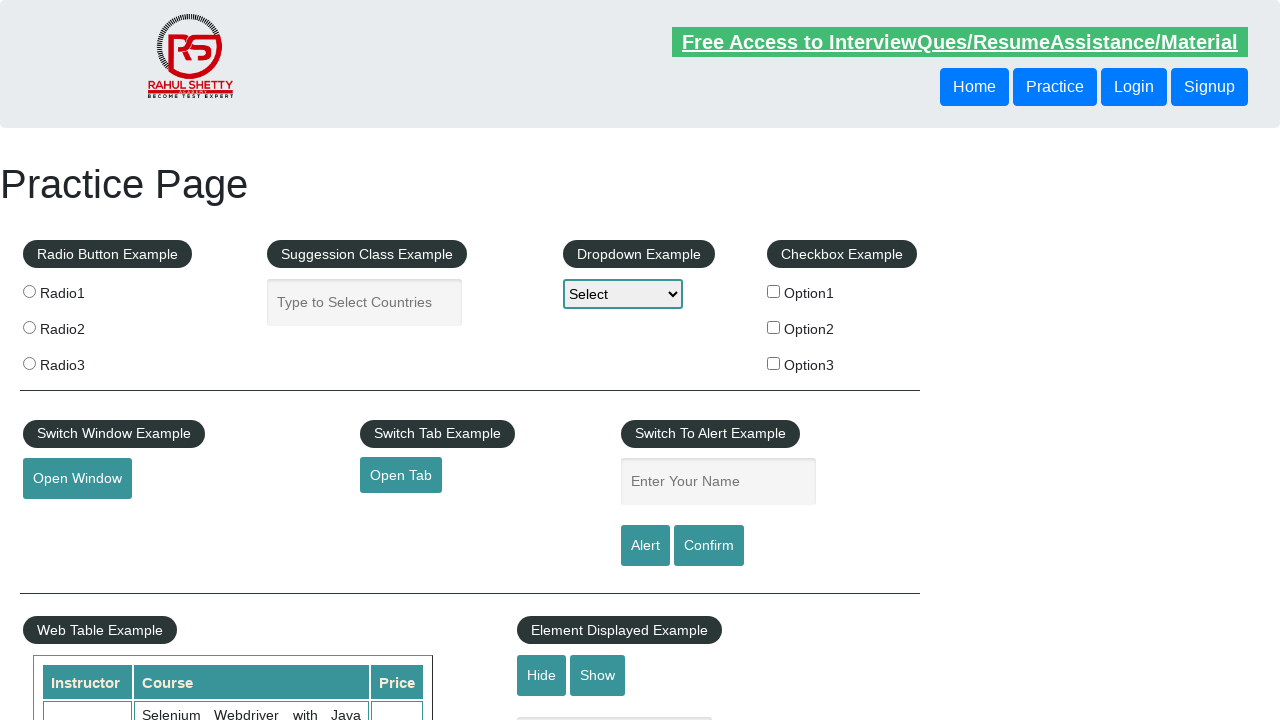

Retrieved all footer links from the page
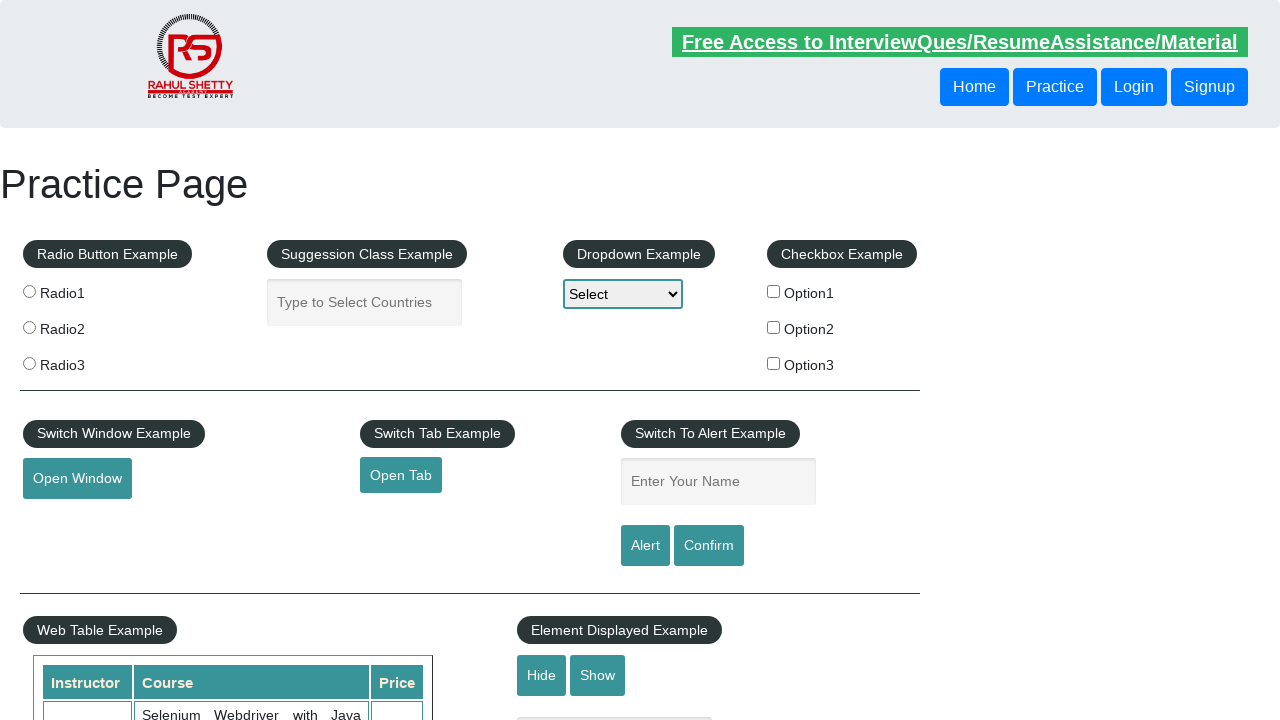

Retrieved href attribute from footer link: #
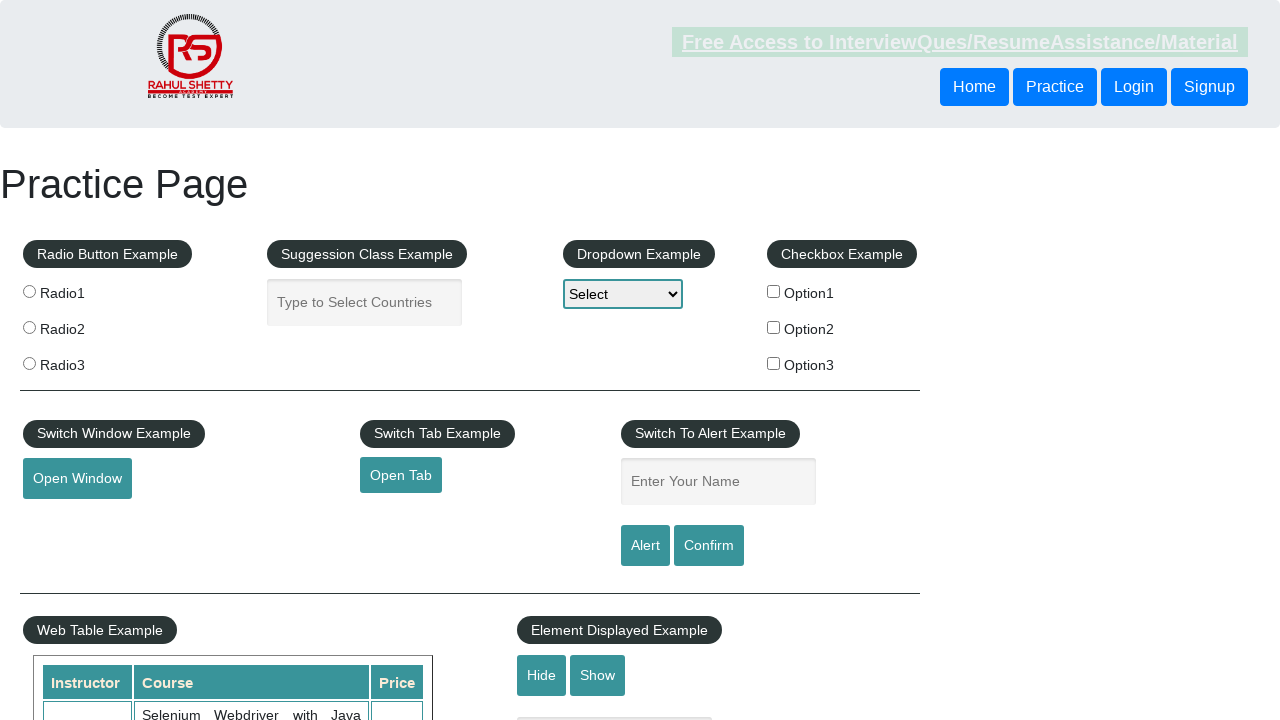

Verified footer link href is accessible: #
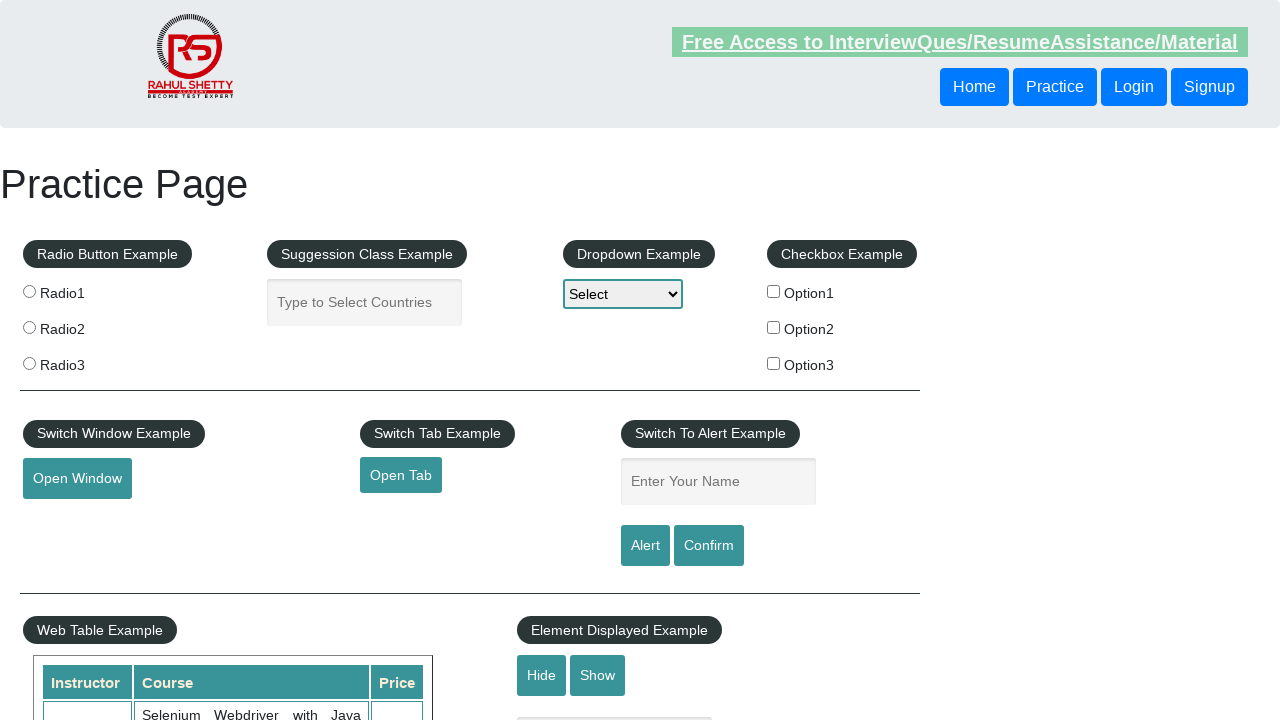

Retrieved href attribute from footer link: http://www.restapitutorial.com/
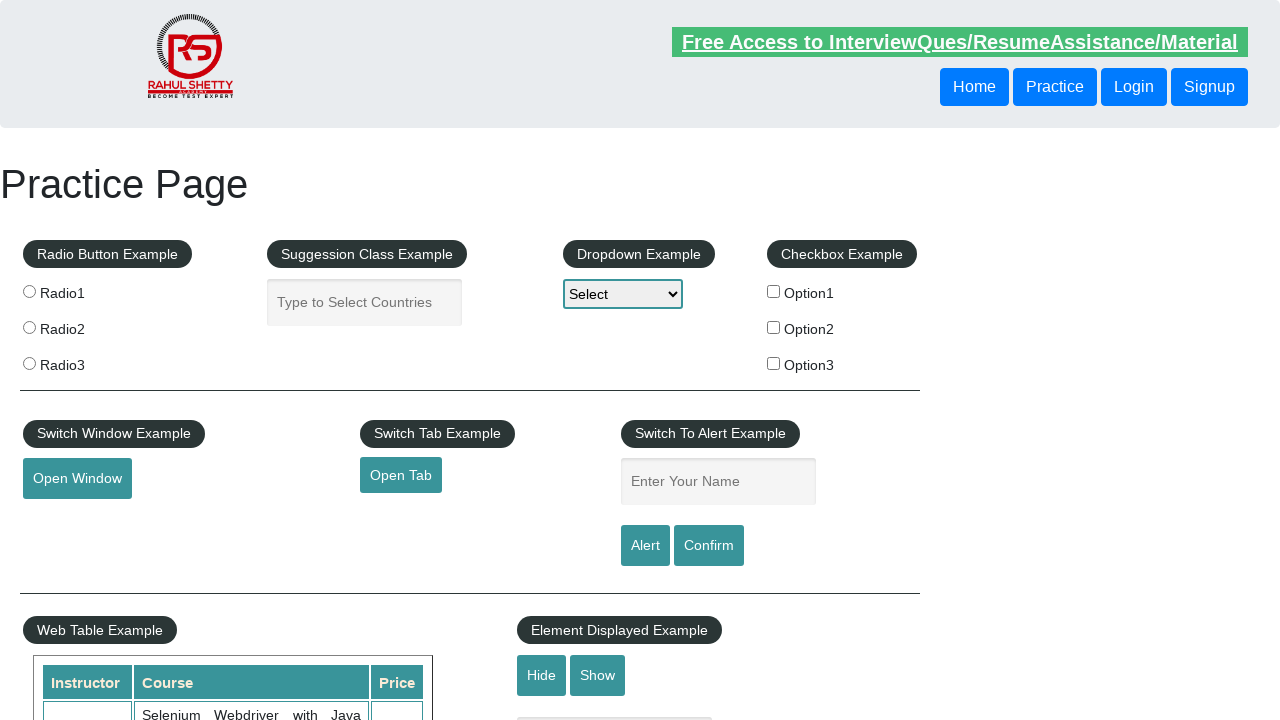

Verified footer link href is accessible: http://www.restapitutorial.com/
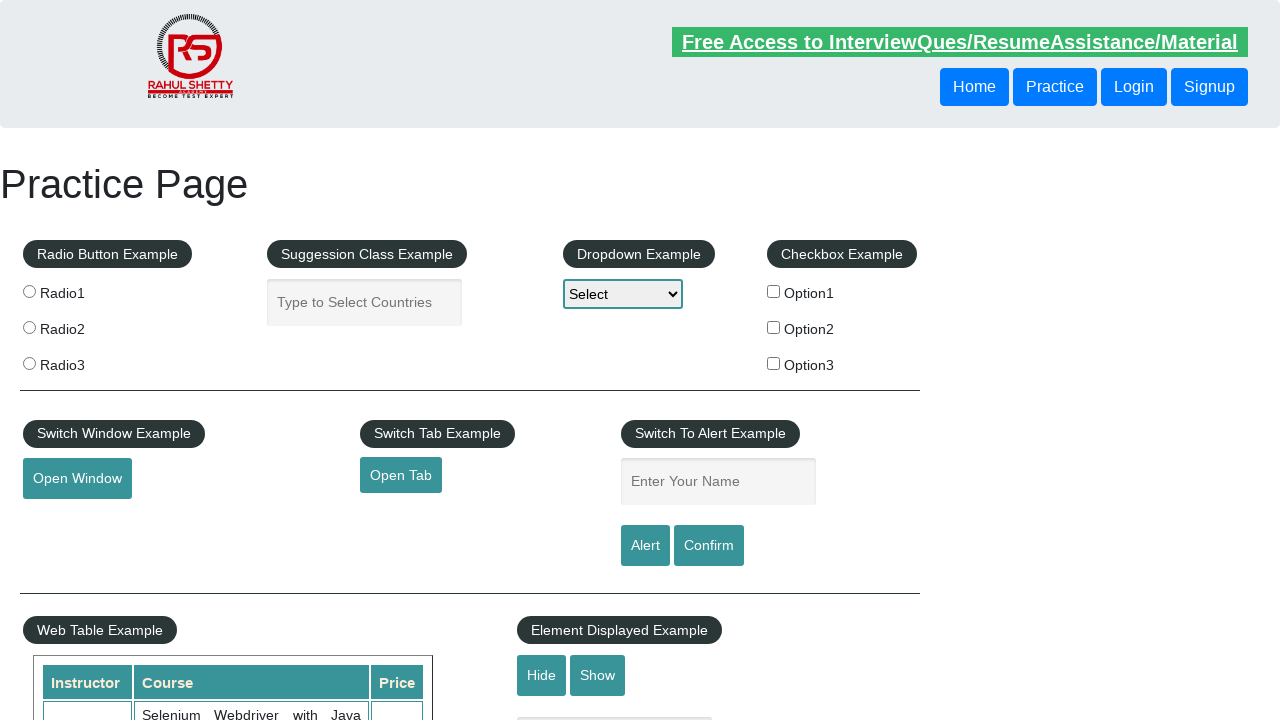

Retrieved href attribute from footer link: https://www.soapui.org/
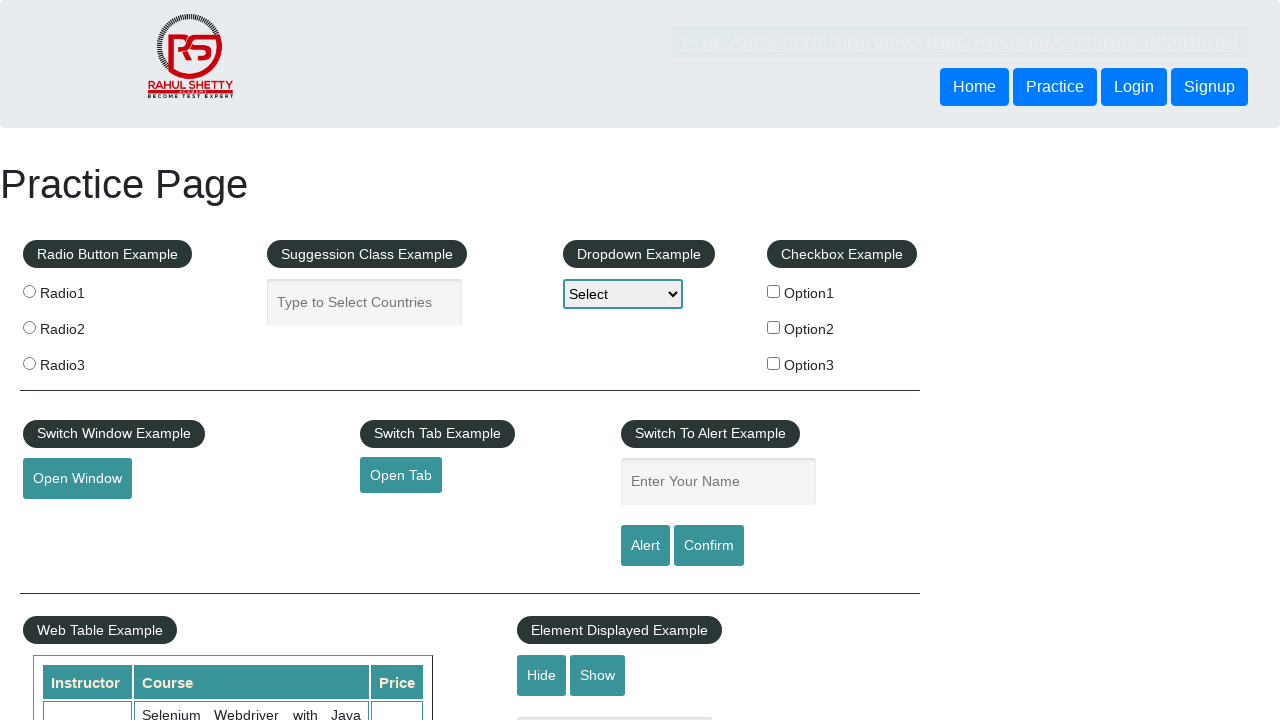

Verified footer link href is accessible: https://www.soapui.org/
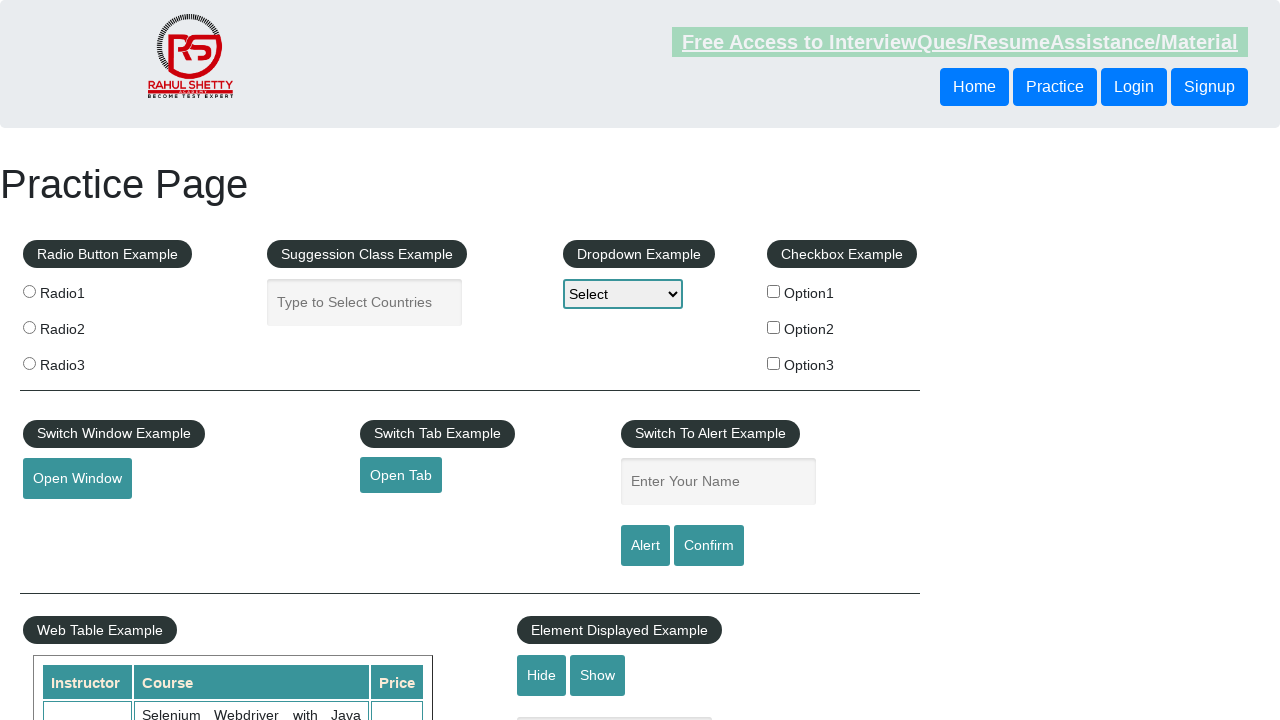

Retrieved href attribute from footer link: https://courses.rahulshettyacademy.com/p/appium-tutorial
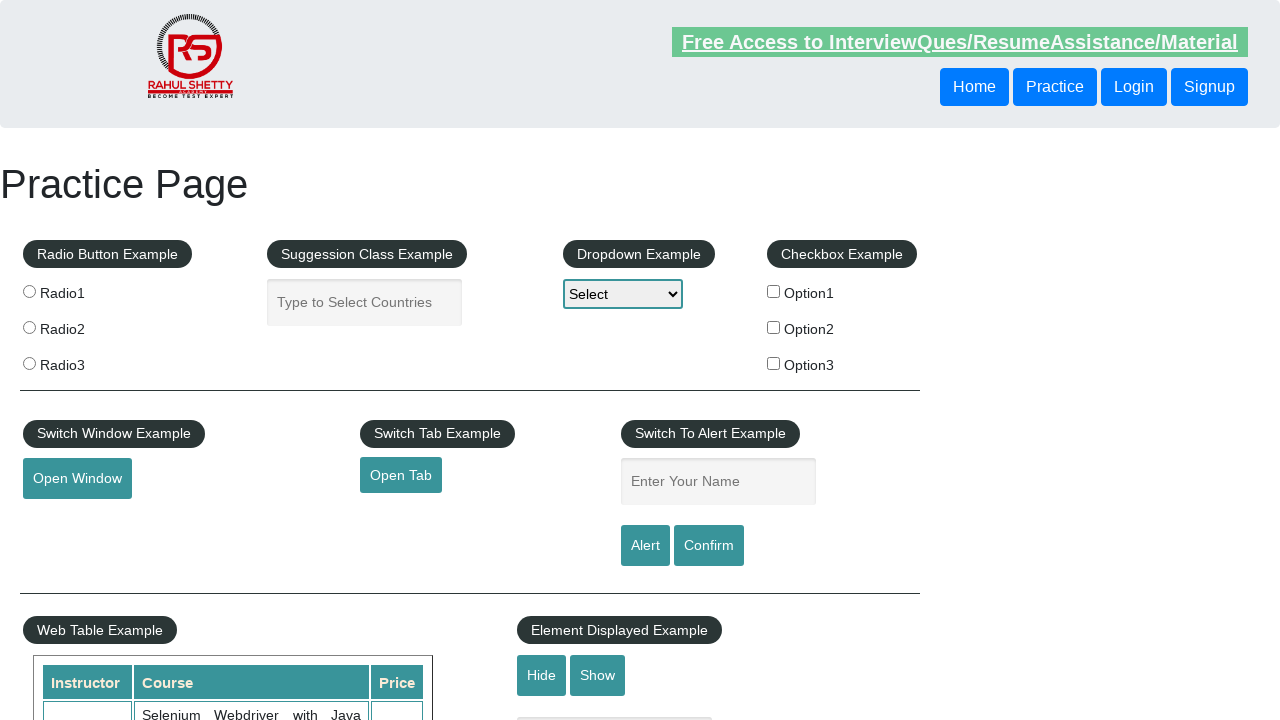

Verified footer link href is accessible: https://courses.rahulshettyacademy.com/p/appium-tutorial
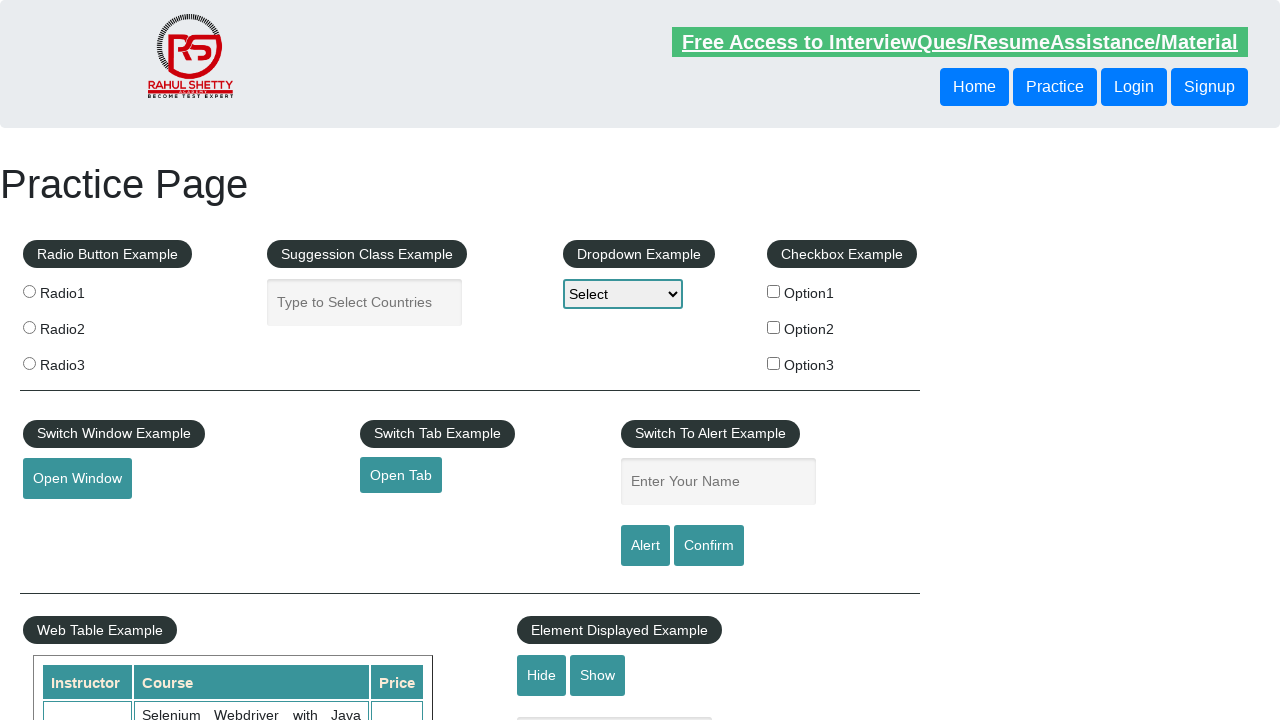

Retrieved href attribute from footer link: https://jmeter.apache.org/
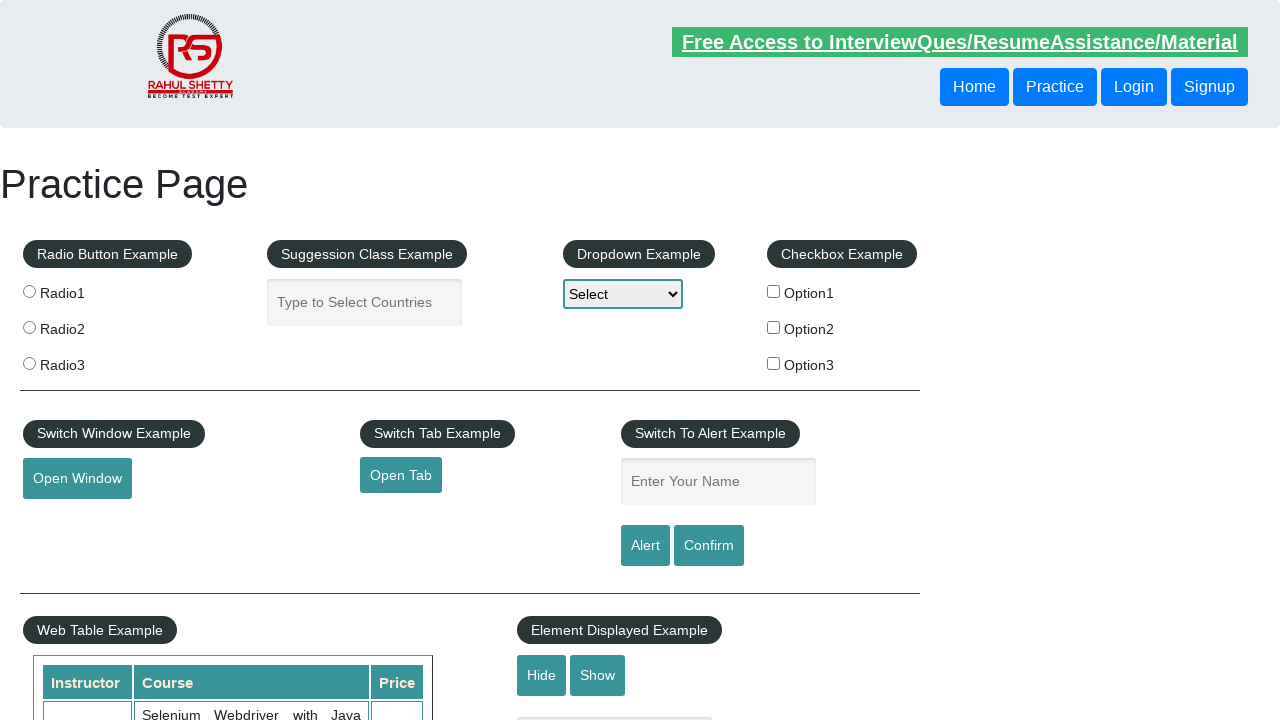

Verified footer link href is accessible: https://jmeter.apache.org/
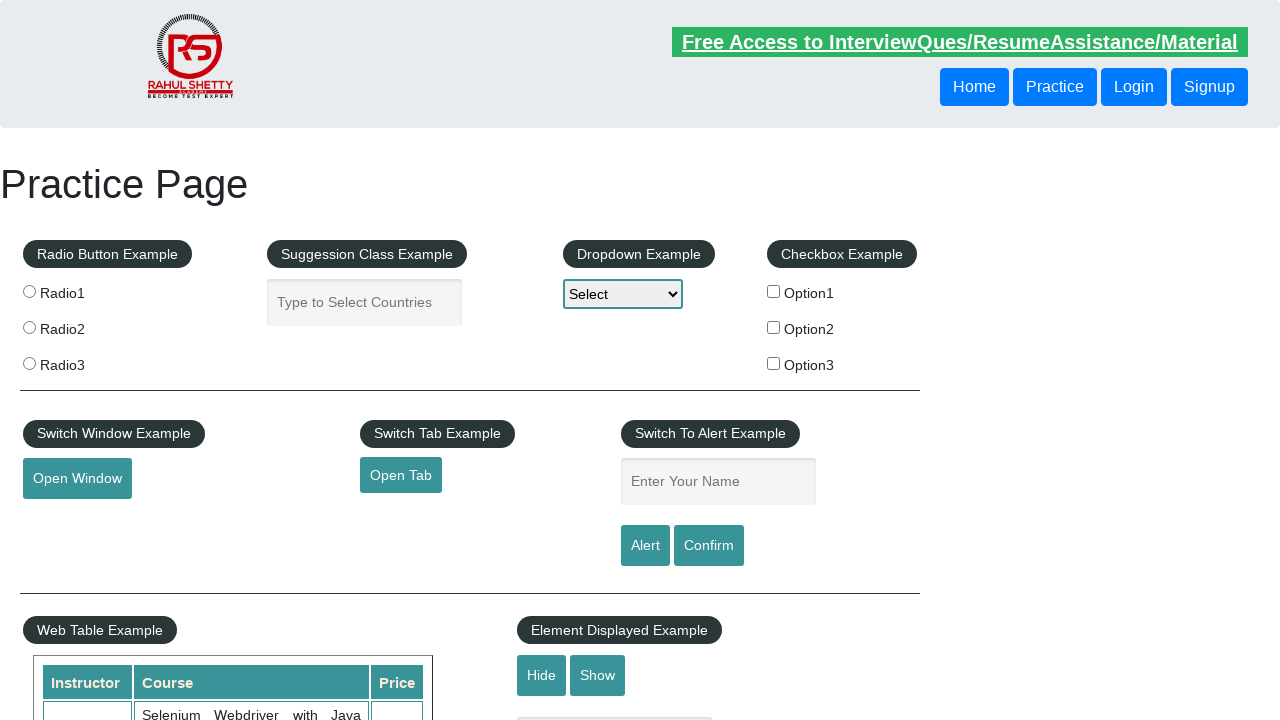

Retrieved href attribute from footer link: #
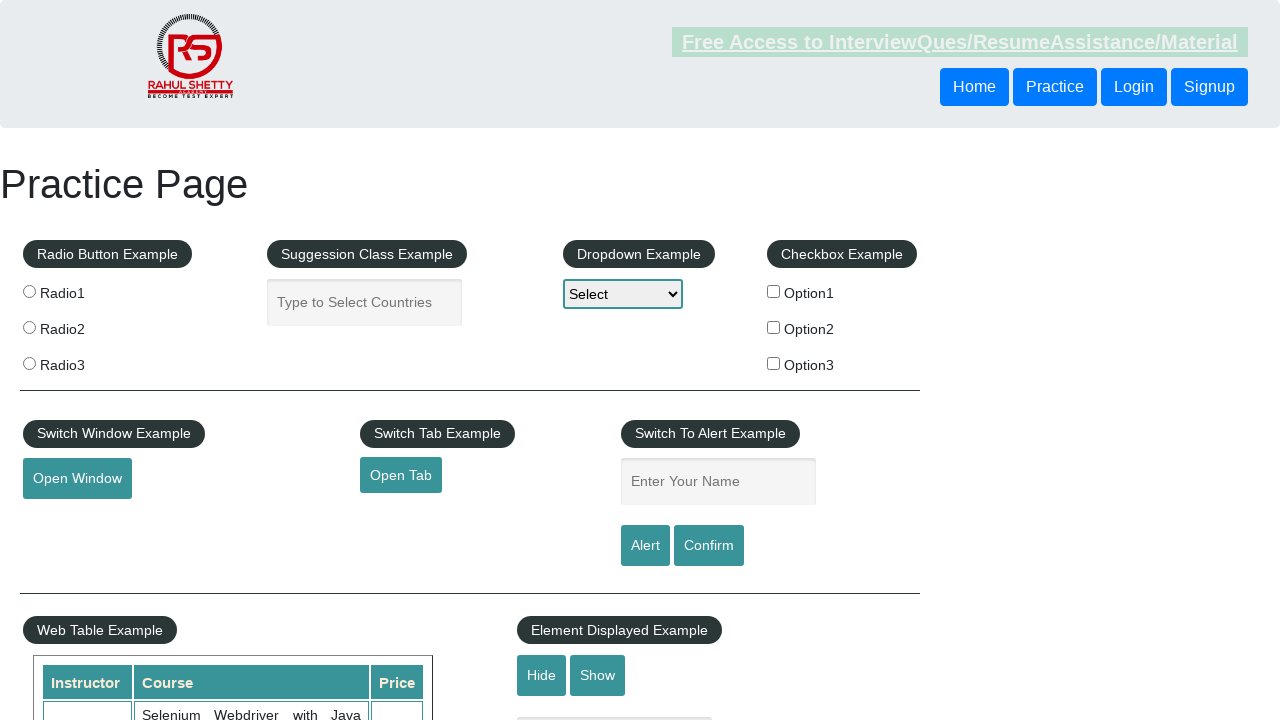

Verified footer link href is accessible: #
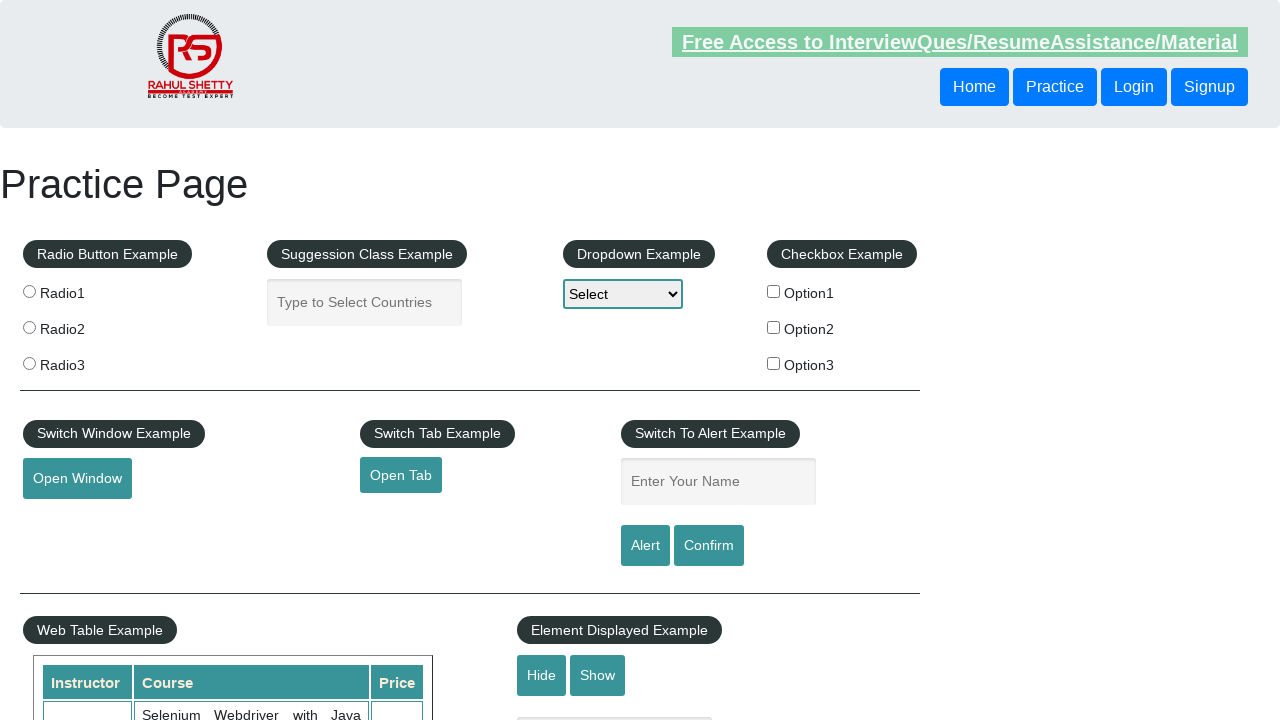

Retrieved href attribute from footer link: https://rahulshettyacademy.com/brokenlink
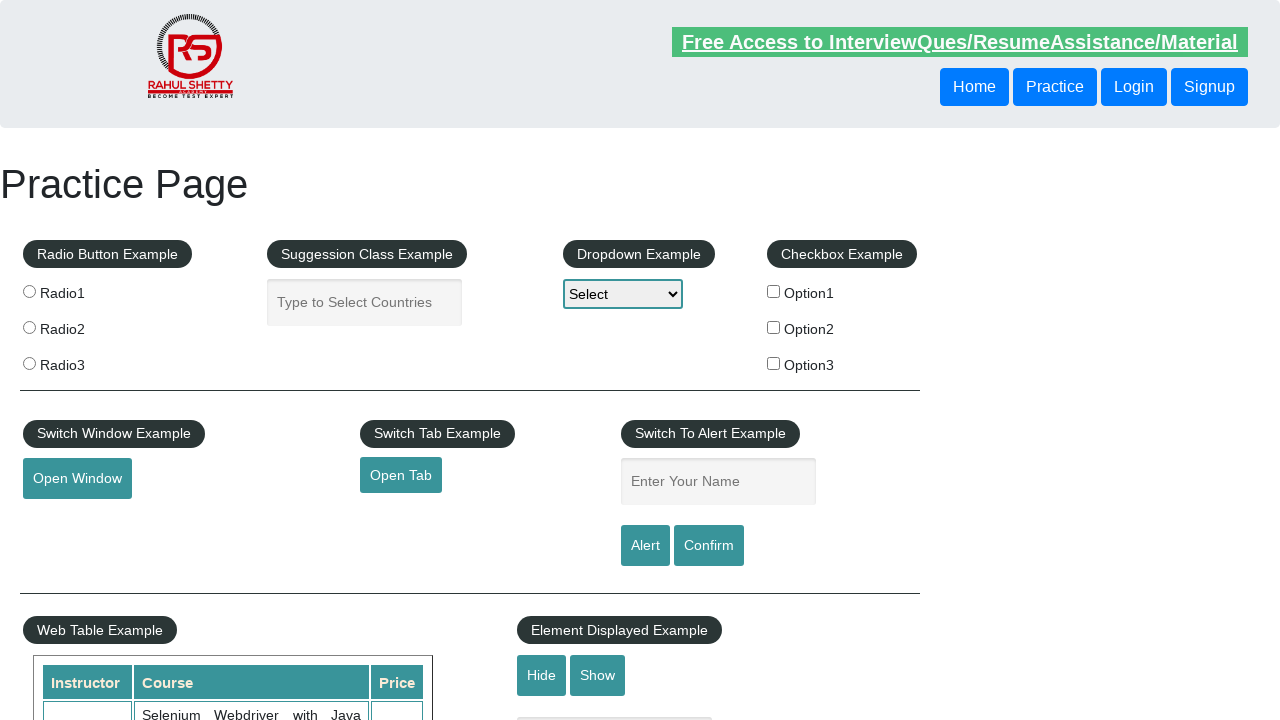

Verified footer link href is accessible: https://rahulshettyacademy.com/brokenlink
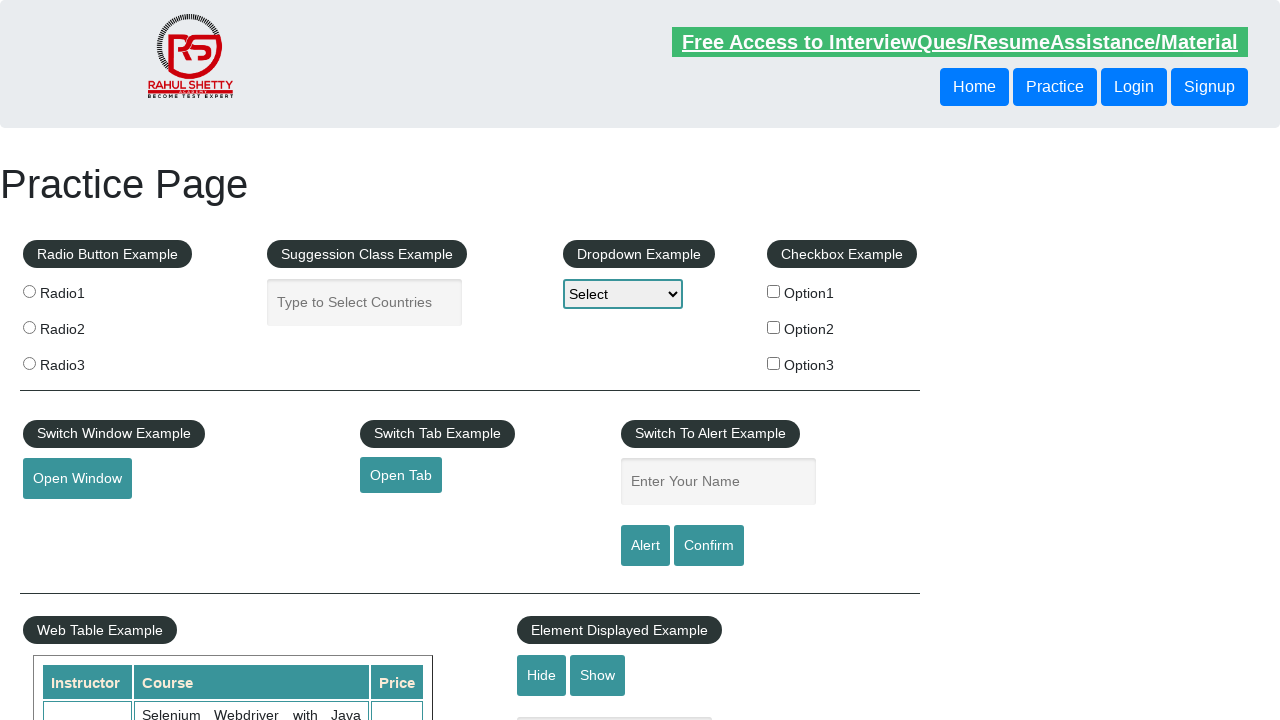

Retrieved href attribute from footer link: #
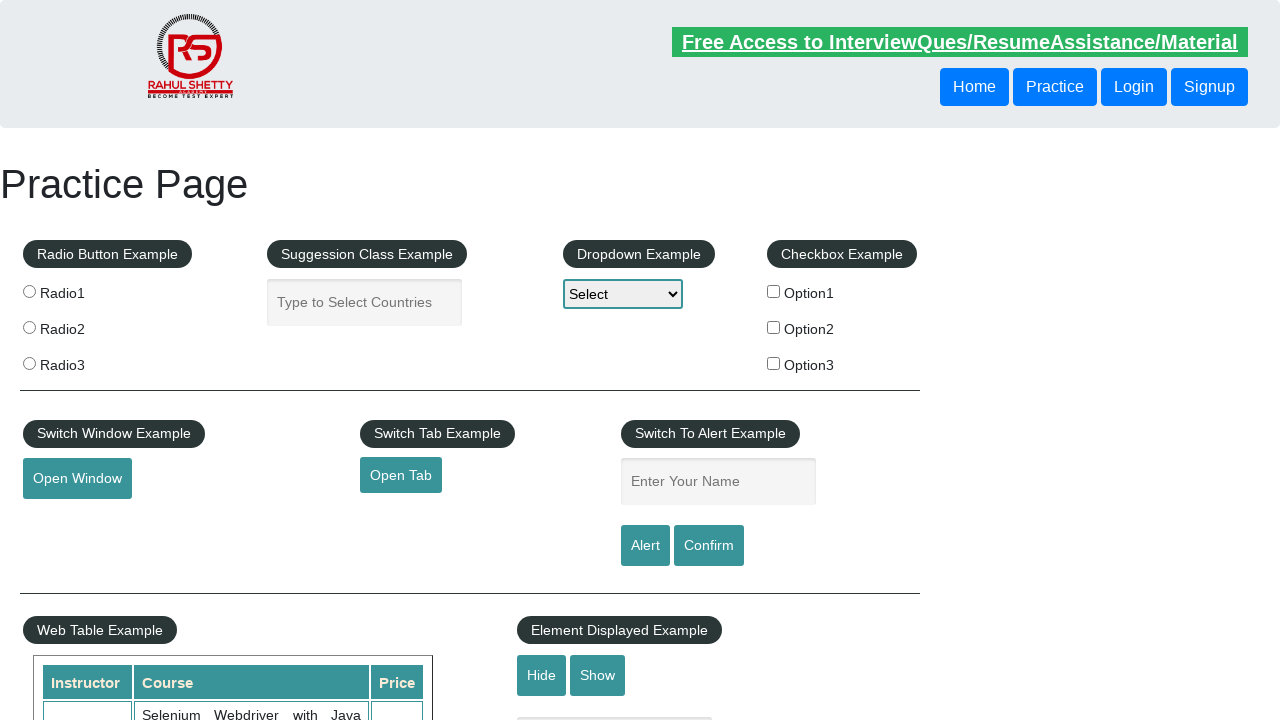

Verified footer link href is accessible: #
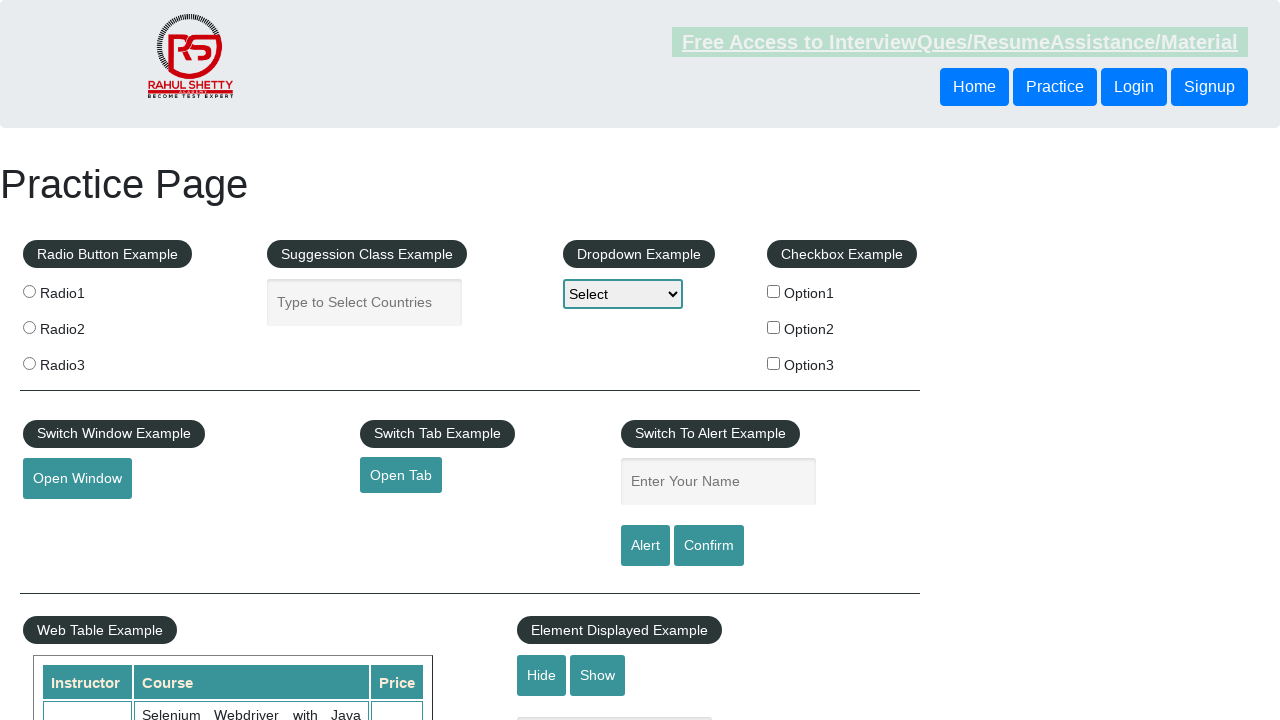

Retrieved href attribute from footer link: #
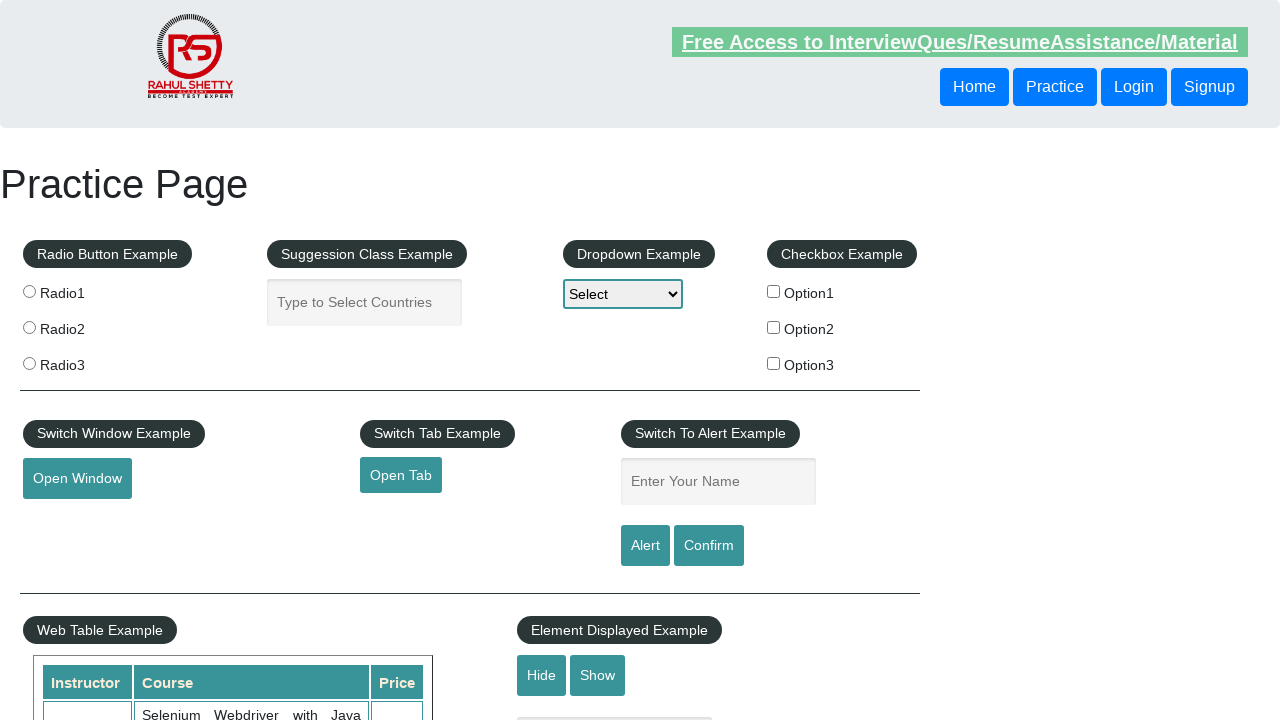

Verified footer link href is accessible: #
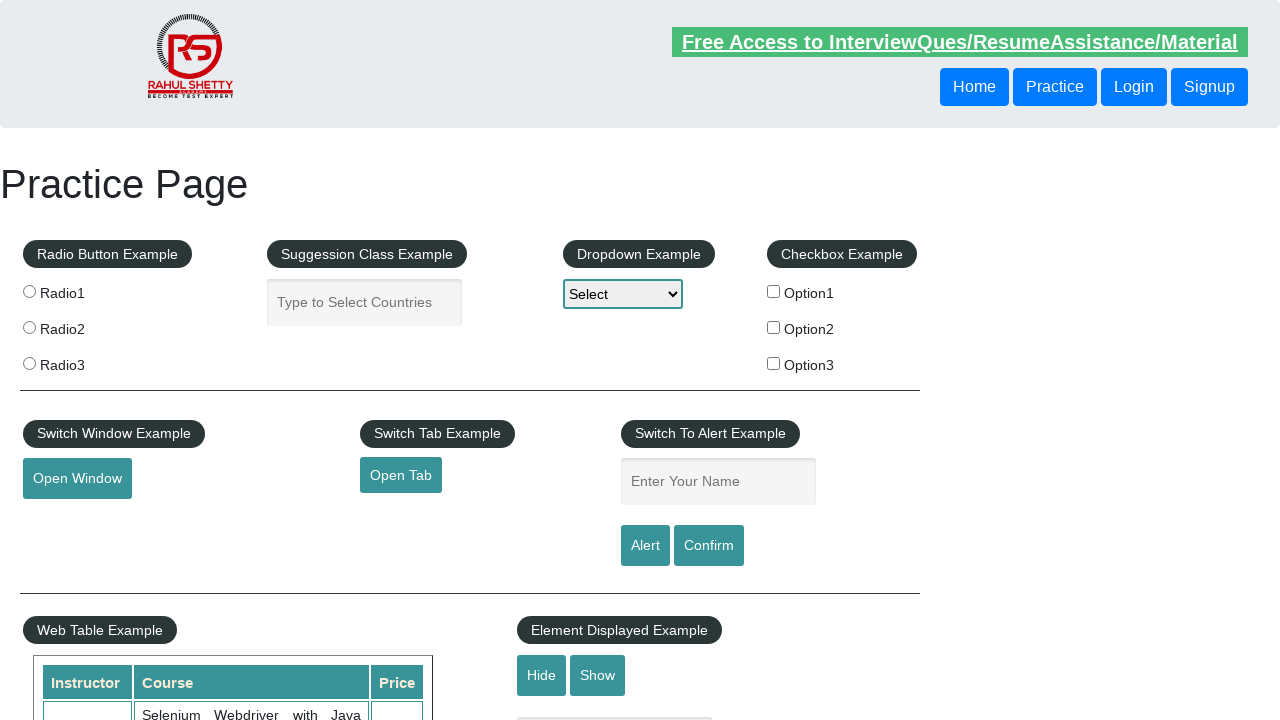

Retrieved href attribute from footer link: #
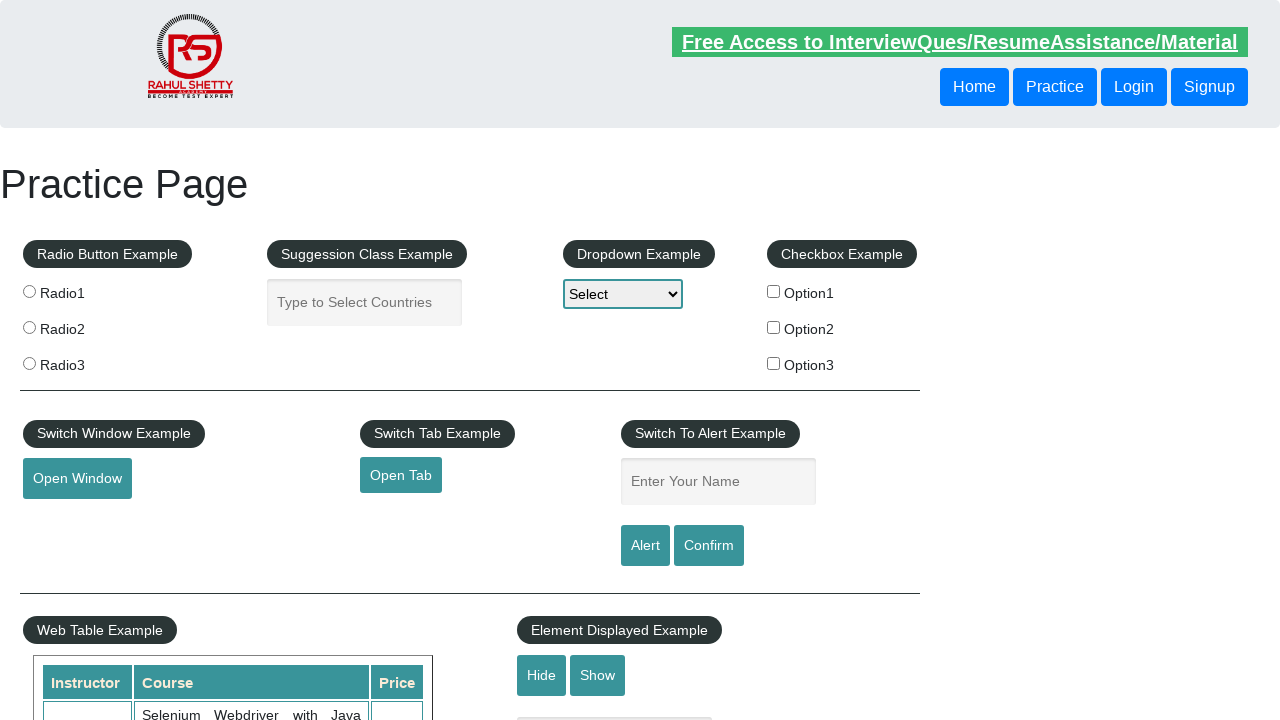

Verified footer link href is accessible: #
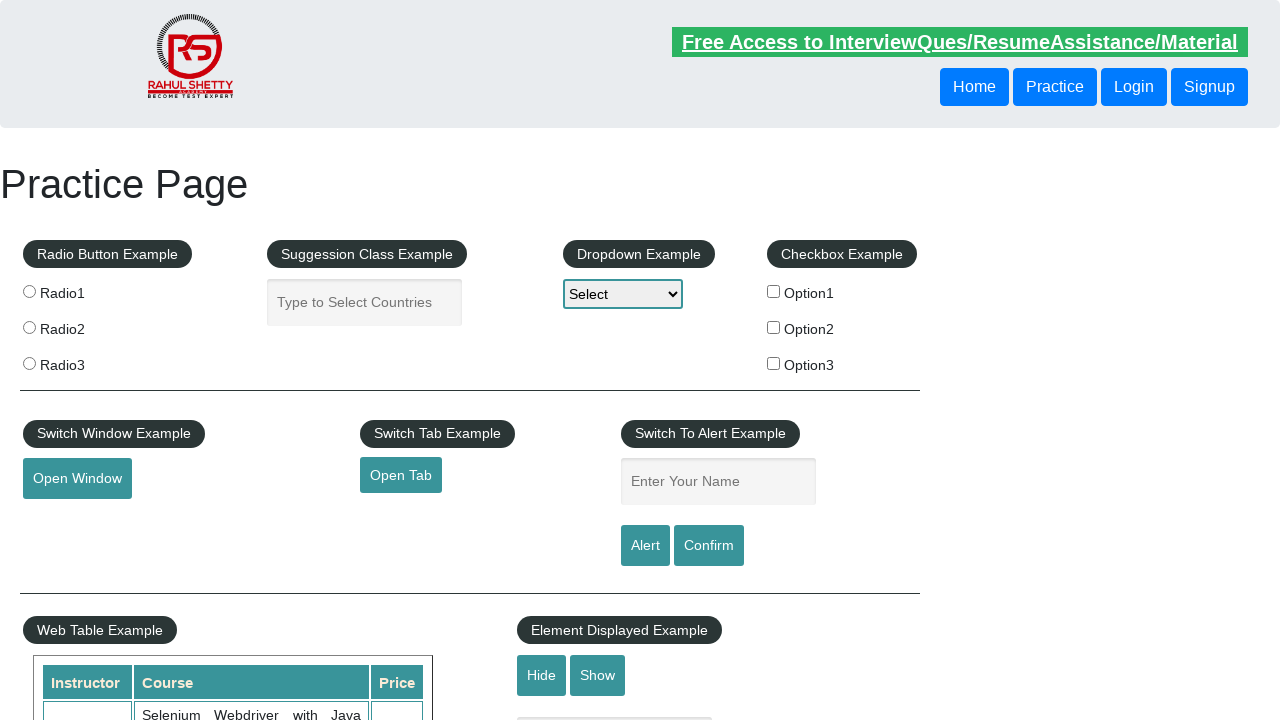

Retrieved href attribute from footer link: #
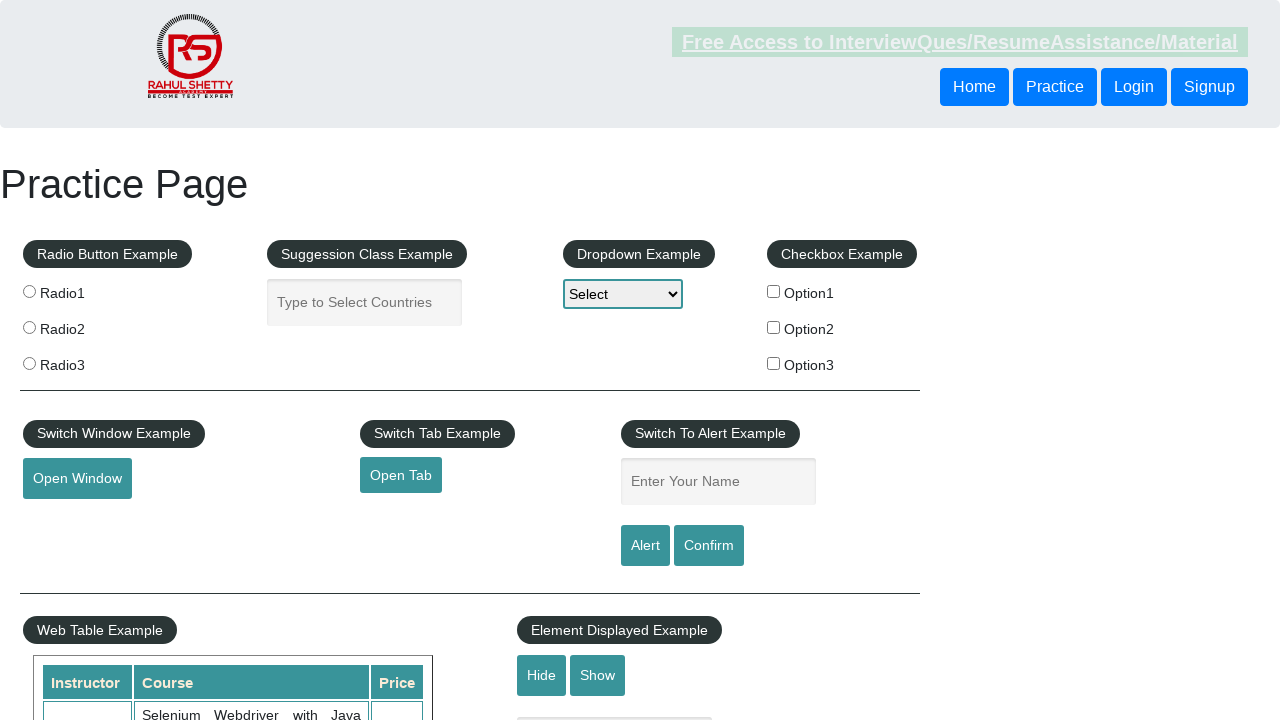

Verified footer link href is accessible: #
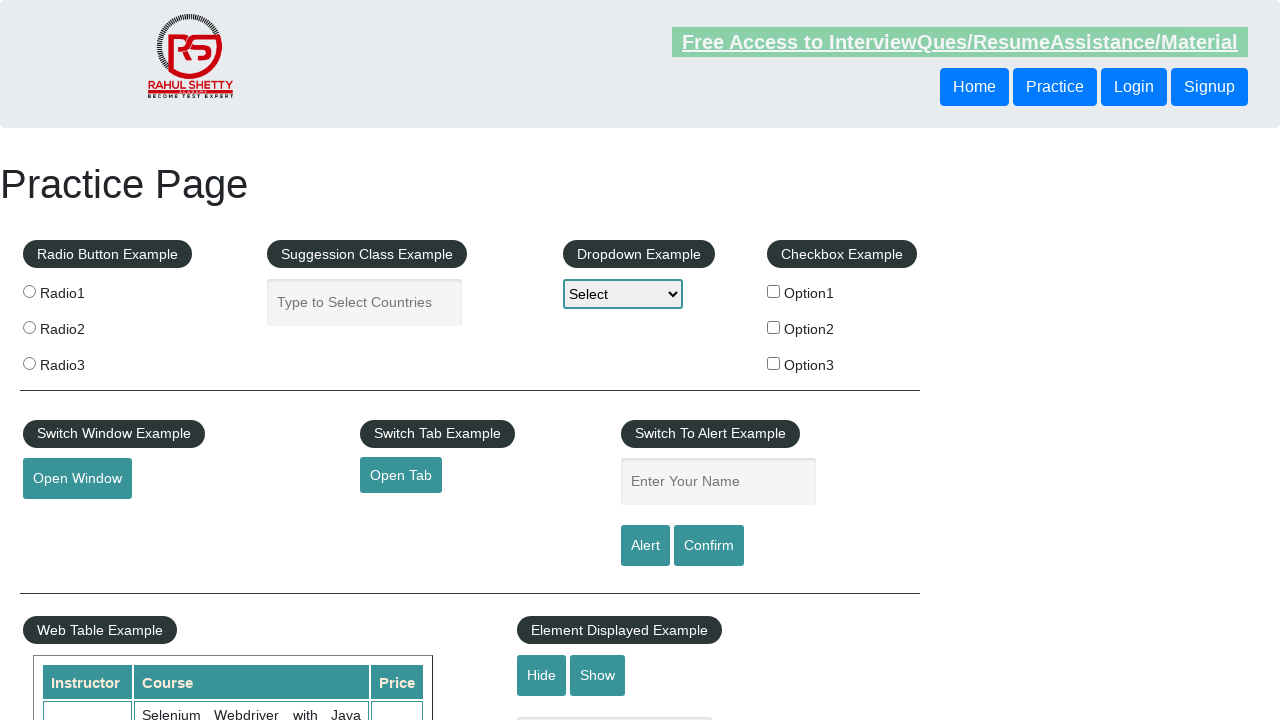

Retrieved href attribute from footer link: #
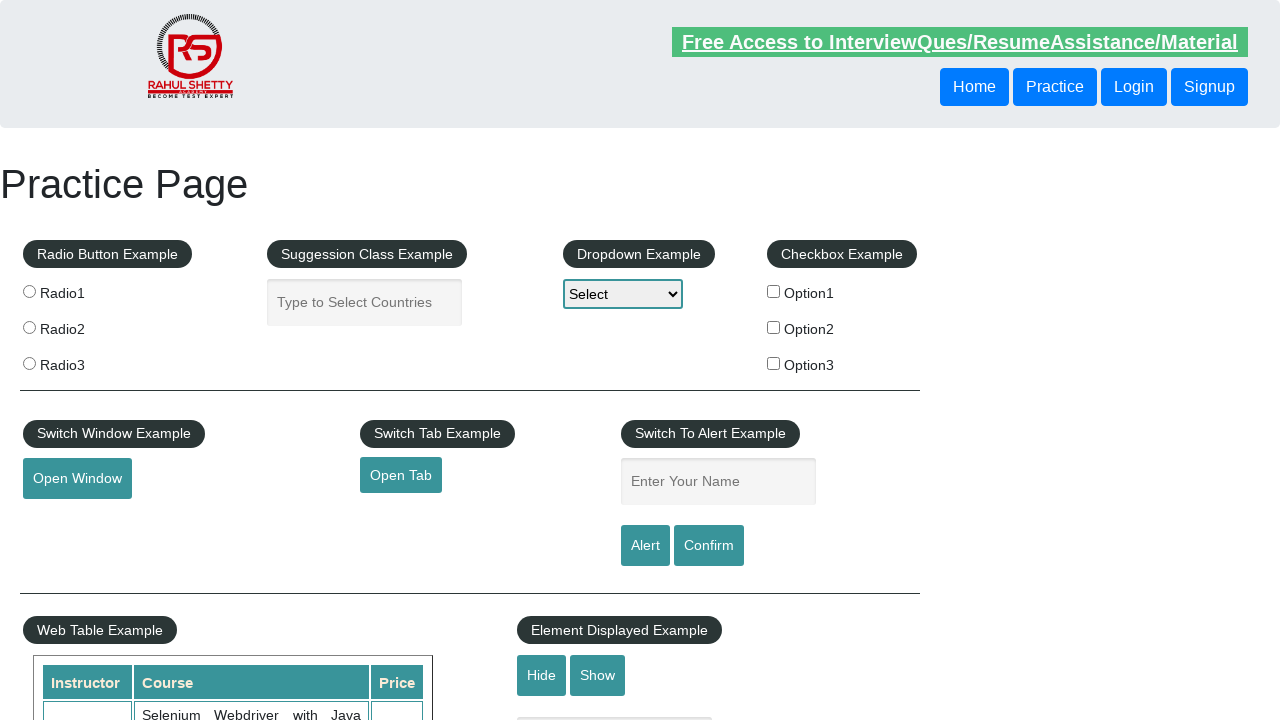

Verified footer link href is accessible: #
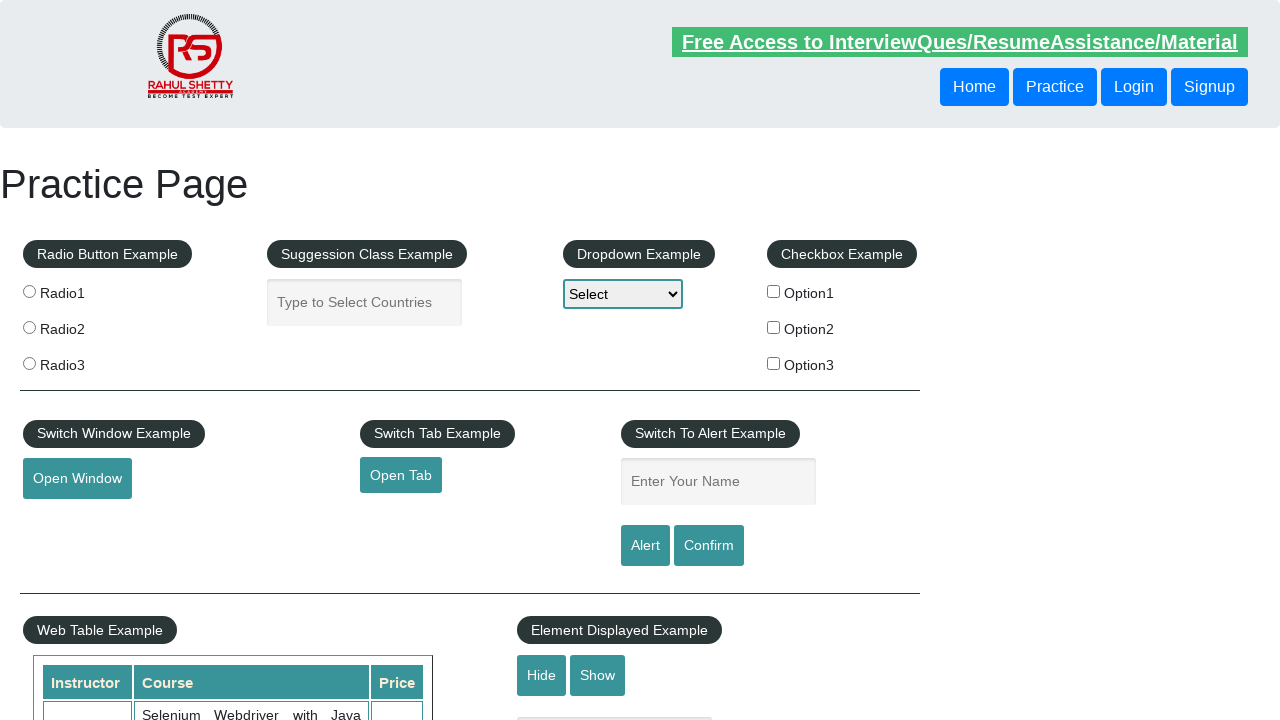

Retrieved href attribute from footer link: #
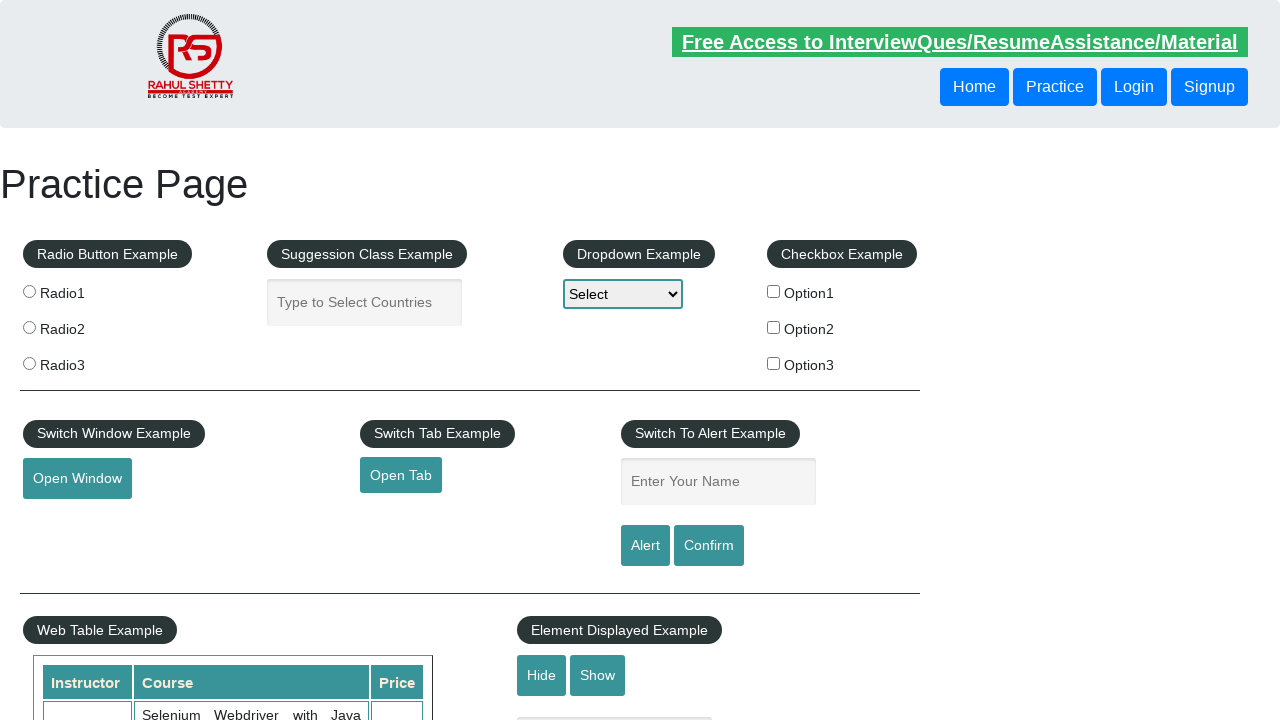

Verified footer link href is accessible: #
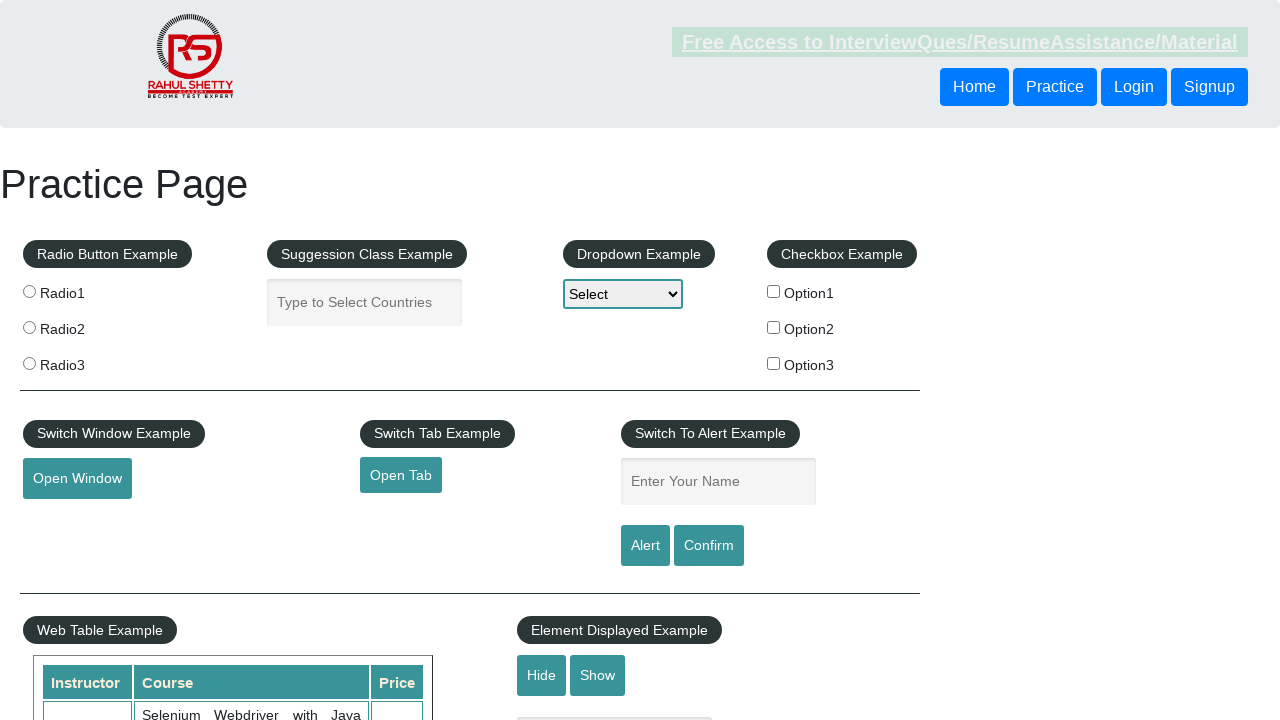

Retrieved href attribute from footer link: #
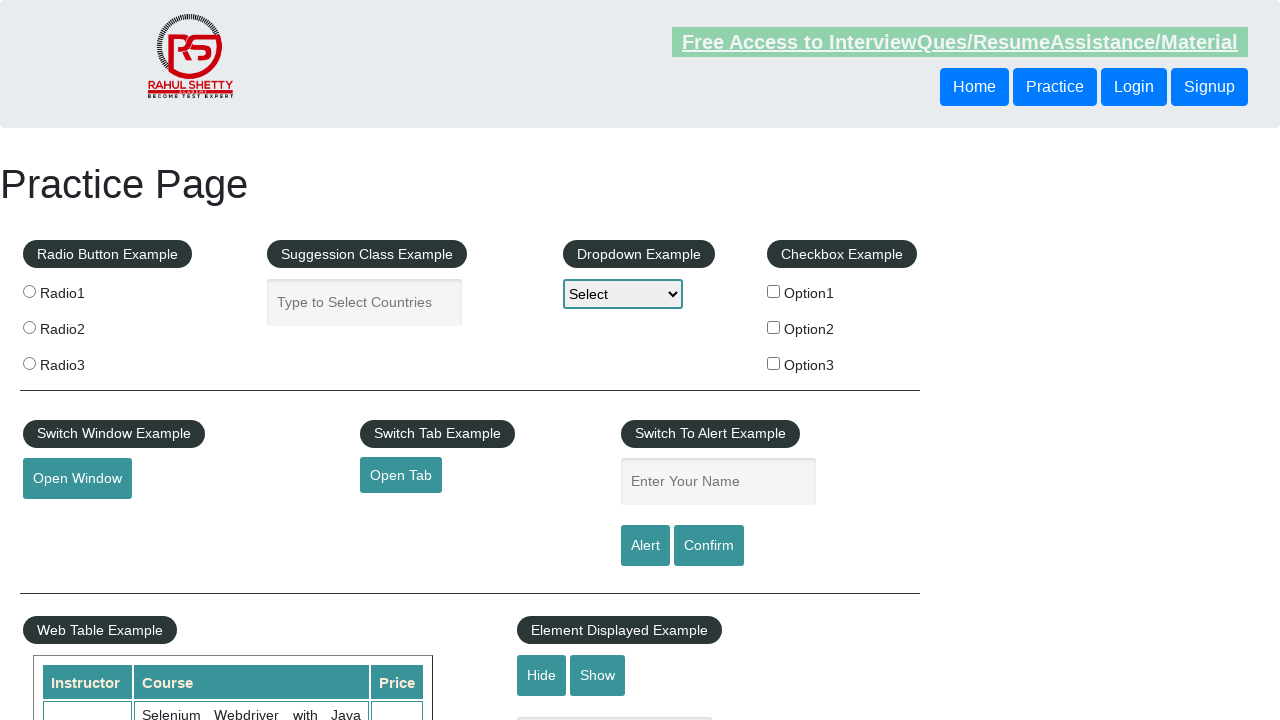

Verified footer link href is accessible: #
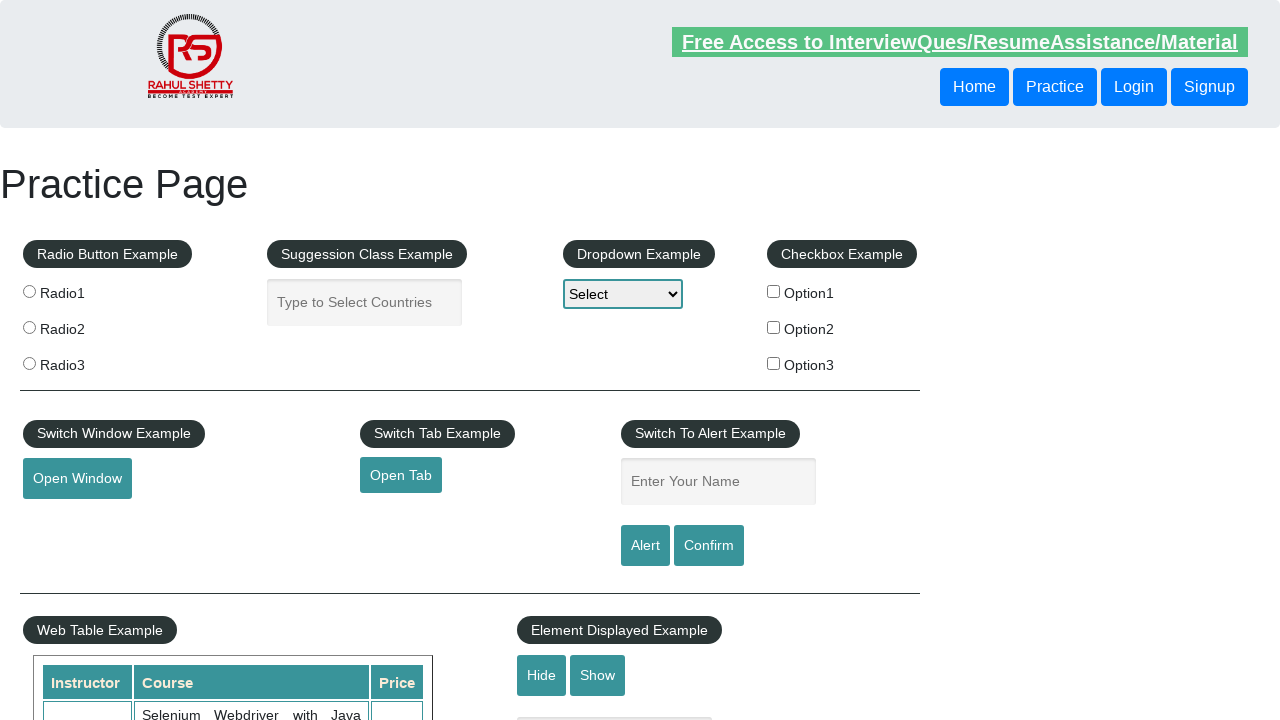

Retrieved href attribute from footer link: #
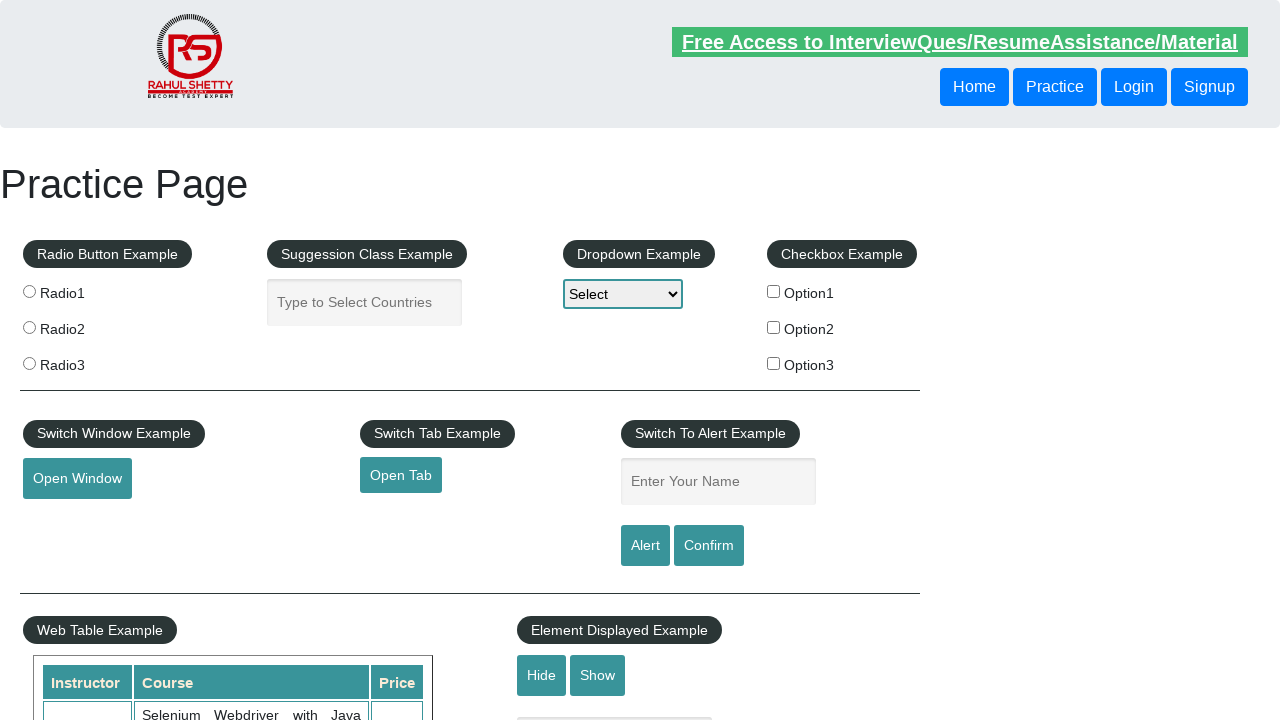

Verified footer link href is accessible: #
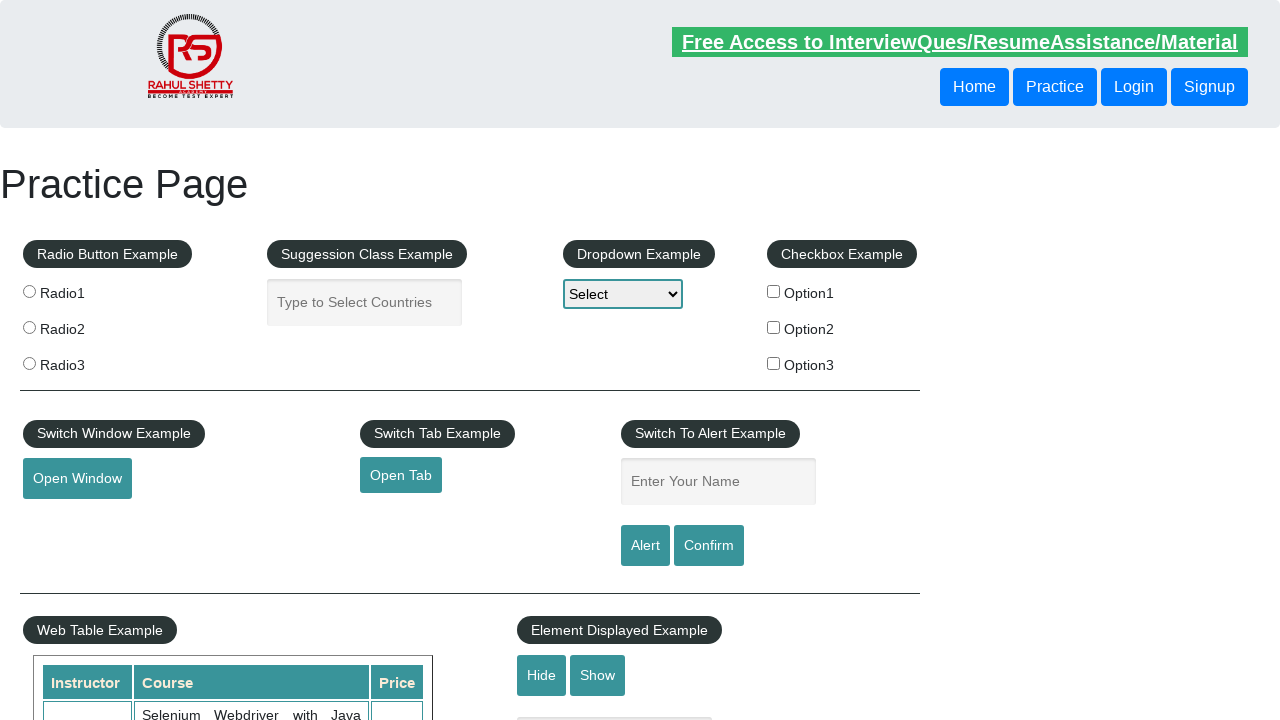

Retrieved href attribute from footer link: #
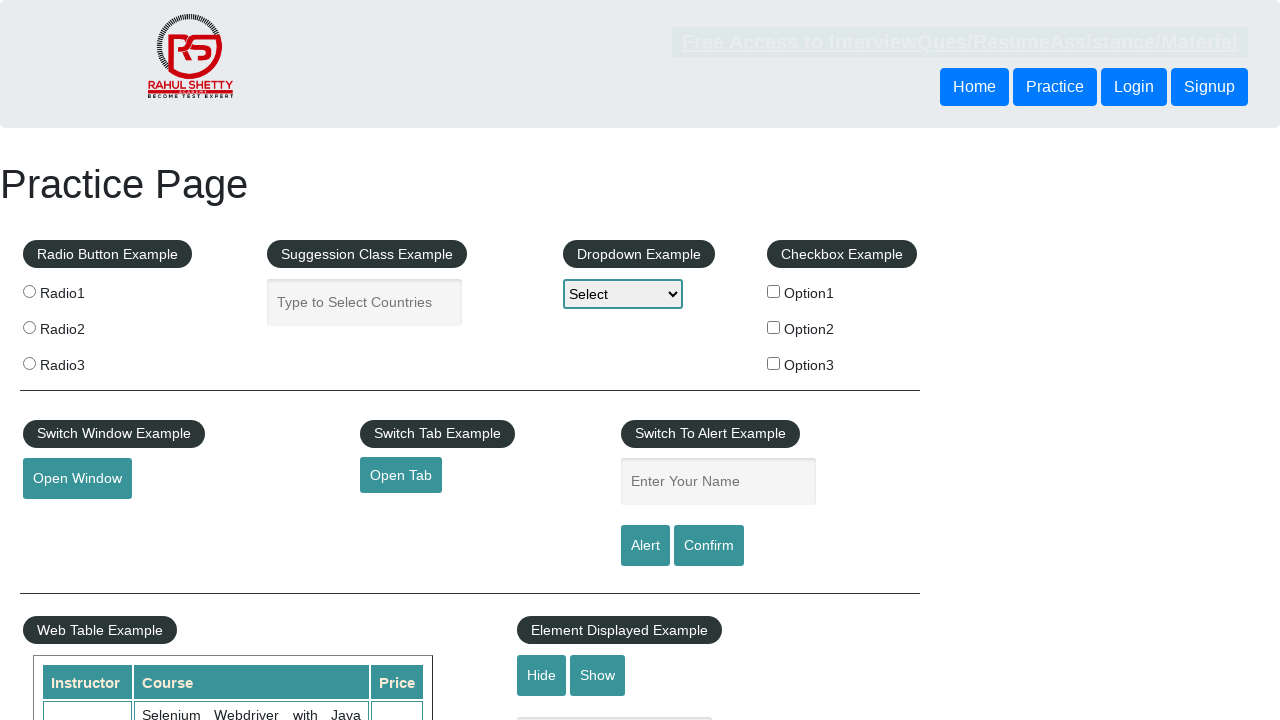

Verified footer link href is accessible: #
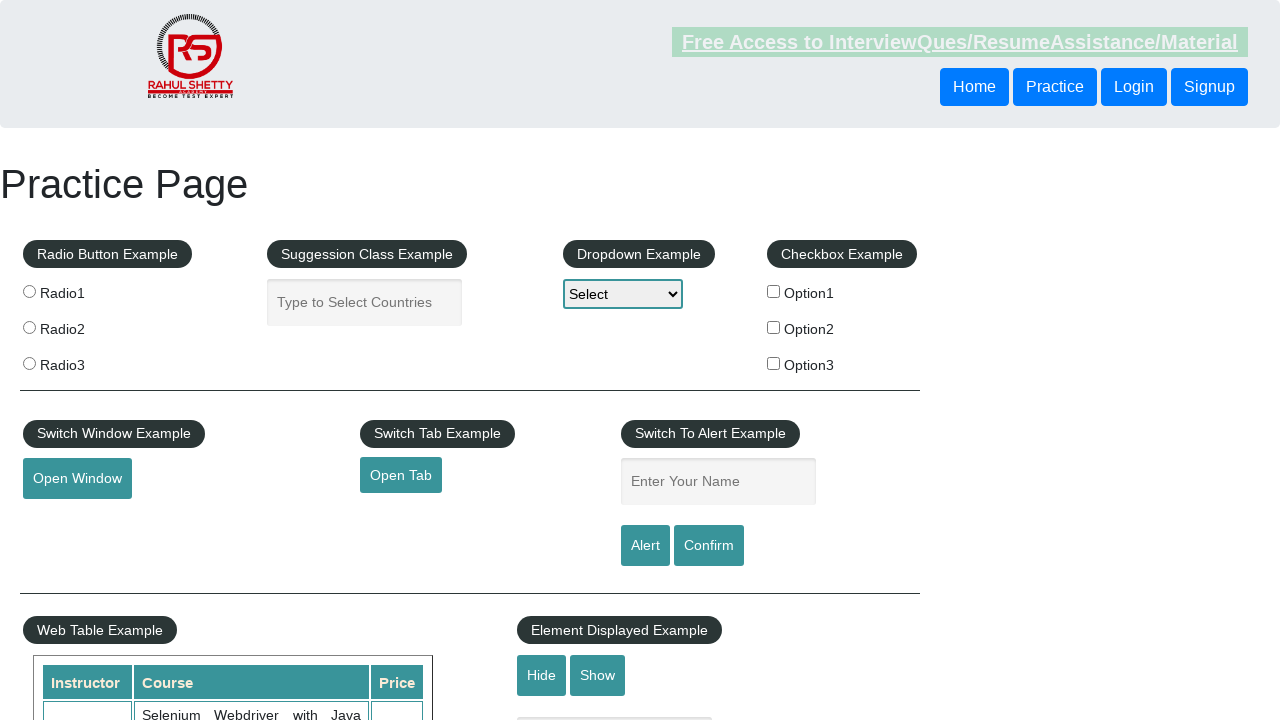

Retrieved href attribute from footer link: #
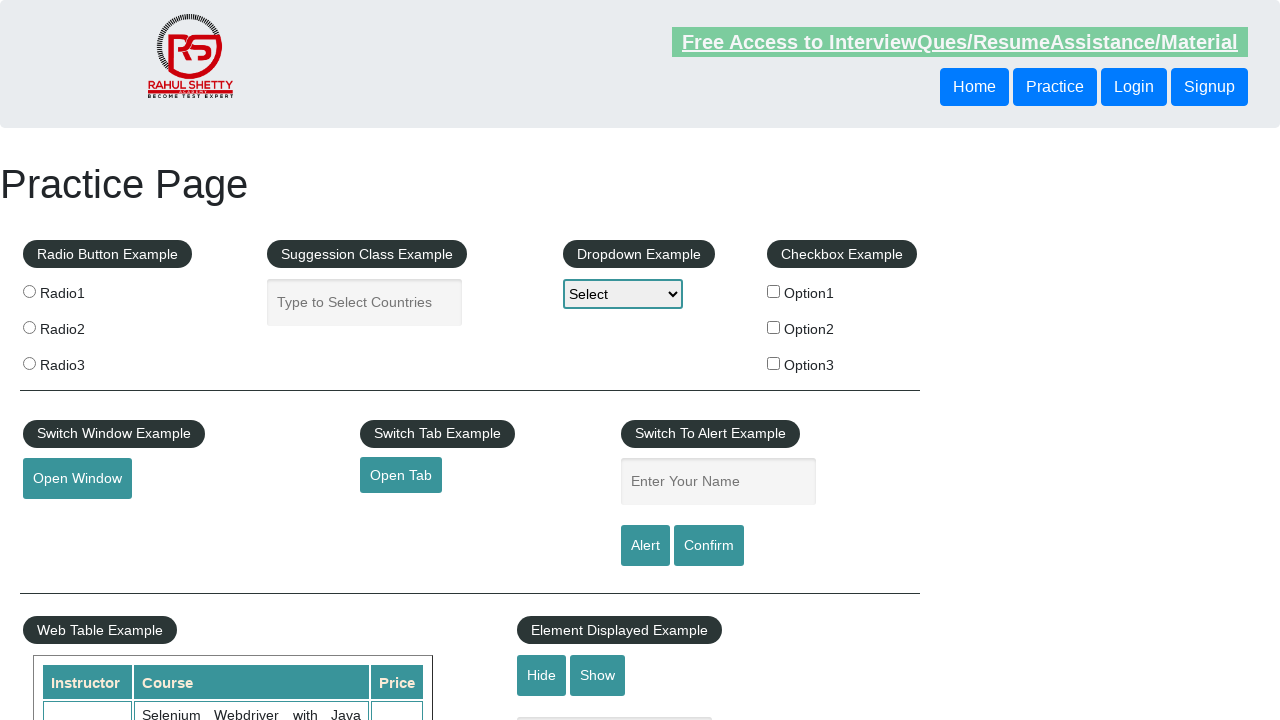

Verified footer link href is accessible: #
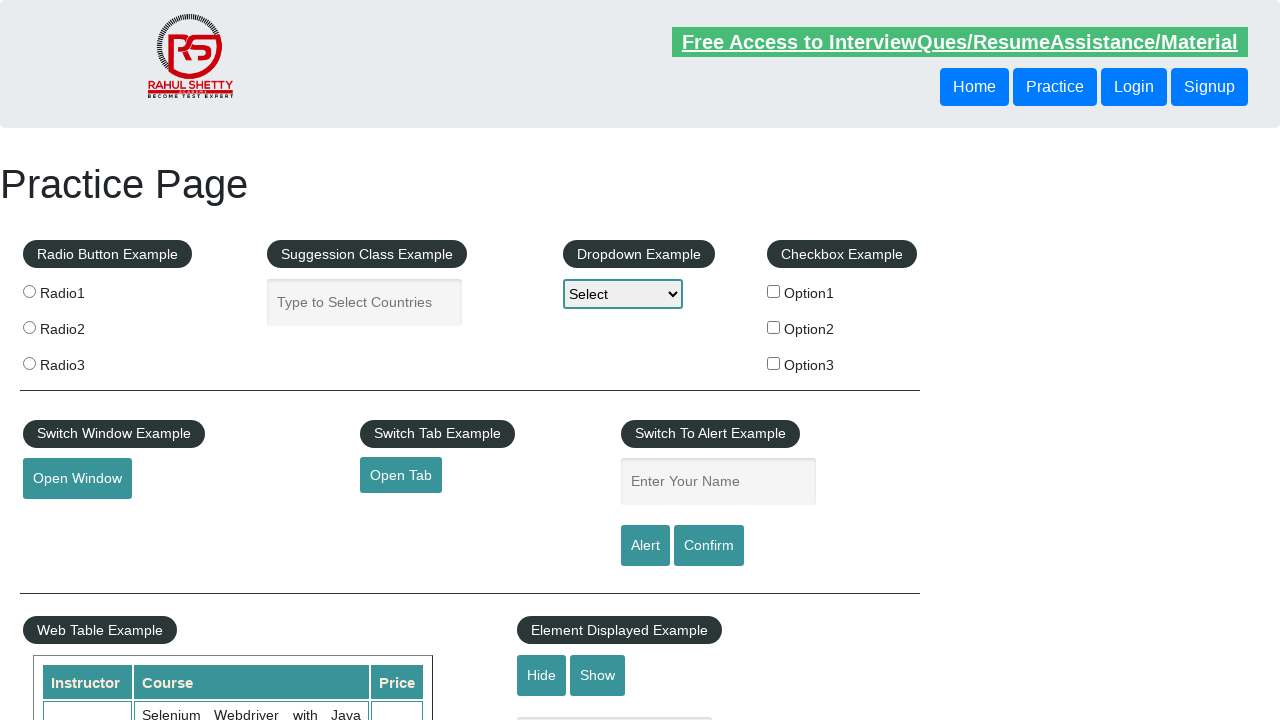

Retrieved href attribute from footer link: #
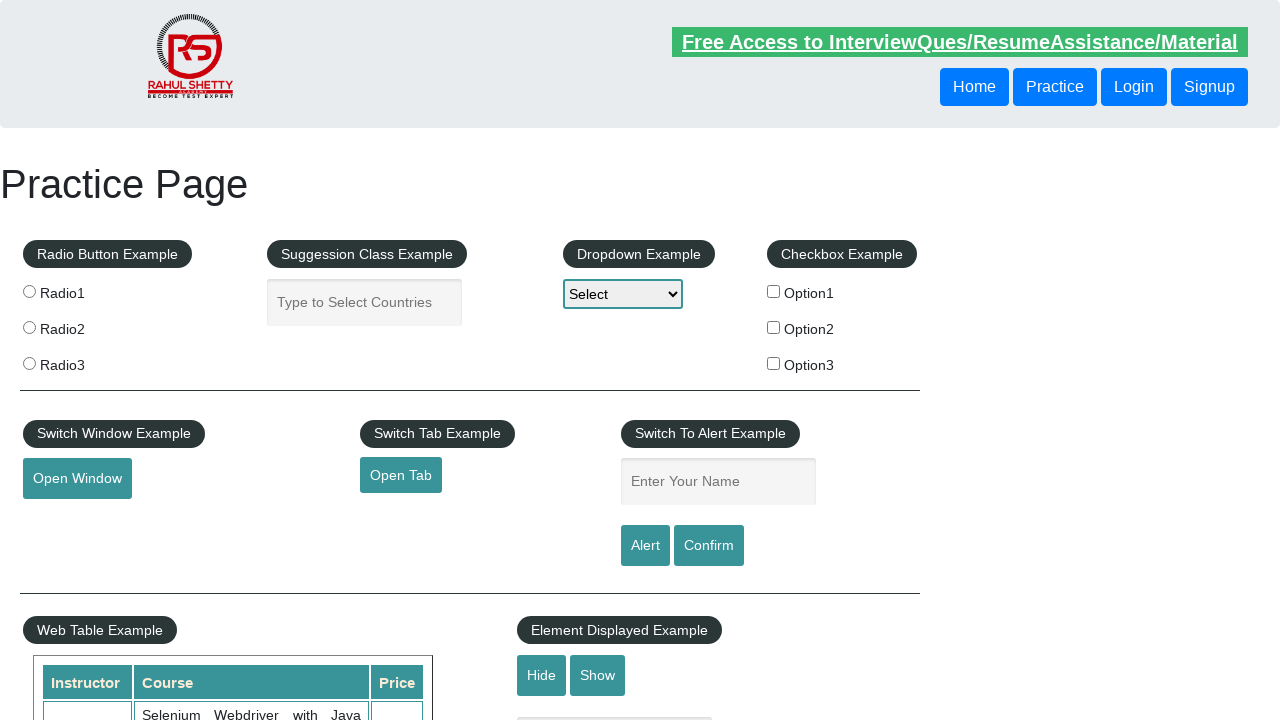

Verified footer link href is accessible: #
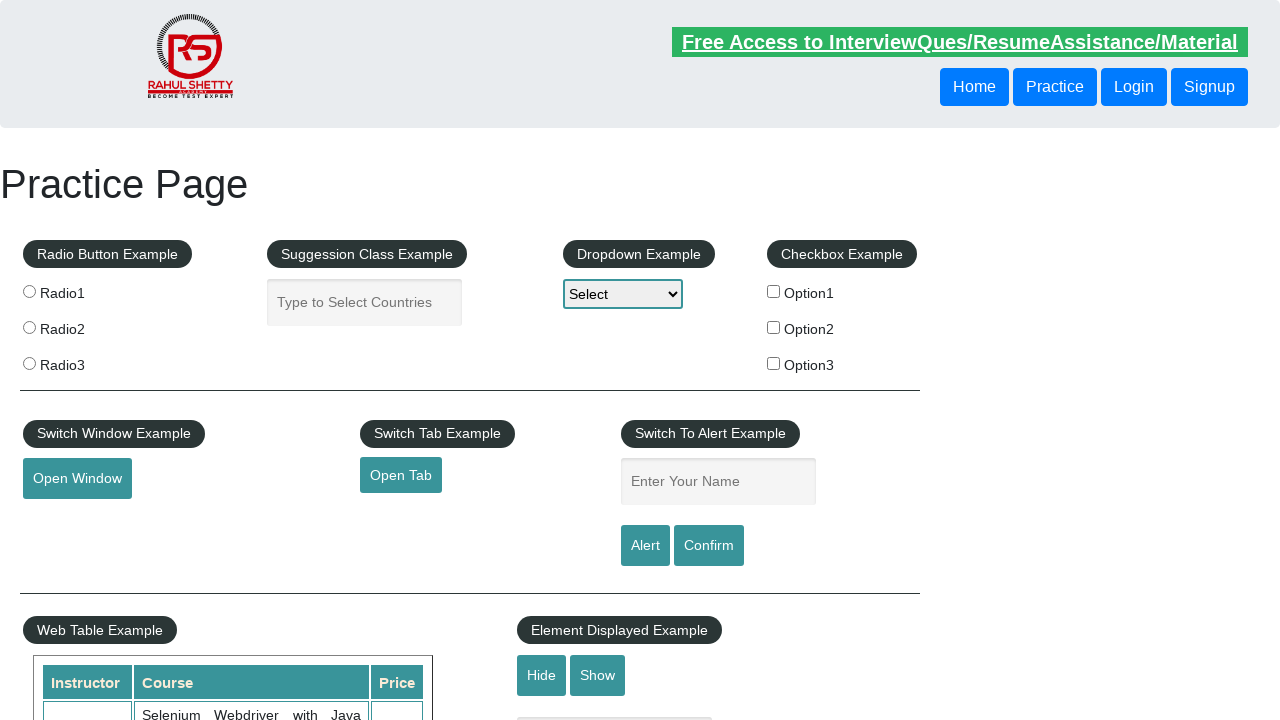

Retrieved href attribute from footer link: #
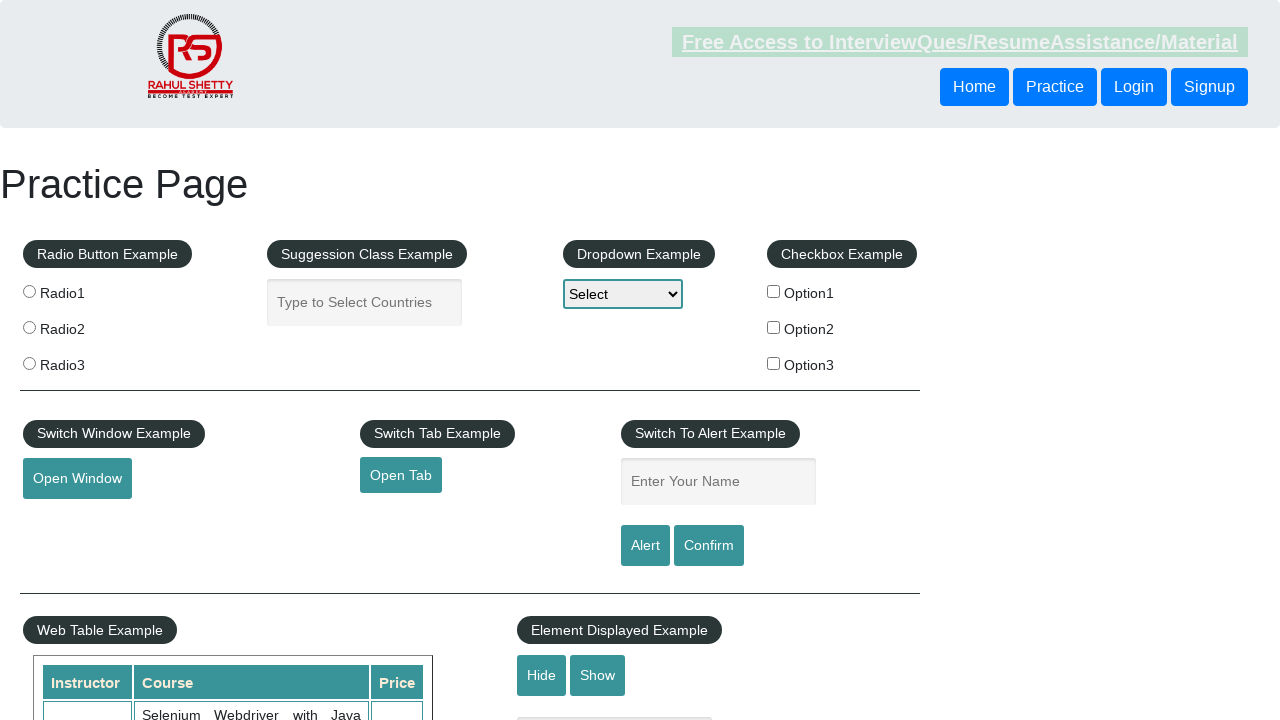

Verified footer link href is accessible: #
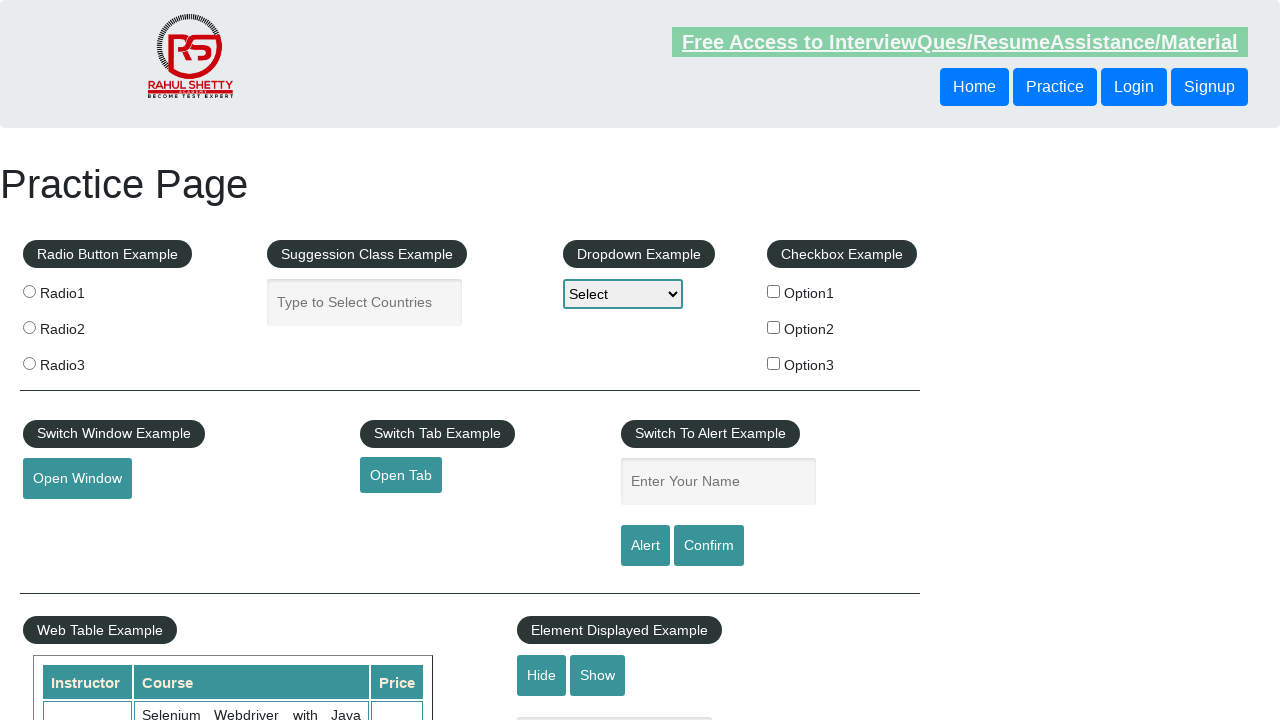

Retrieved href attribute from footer link: #
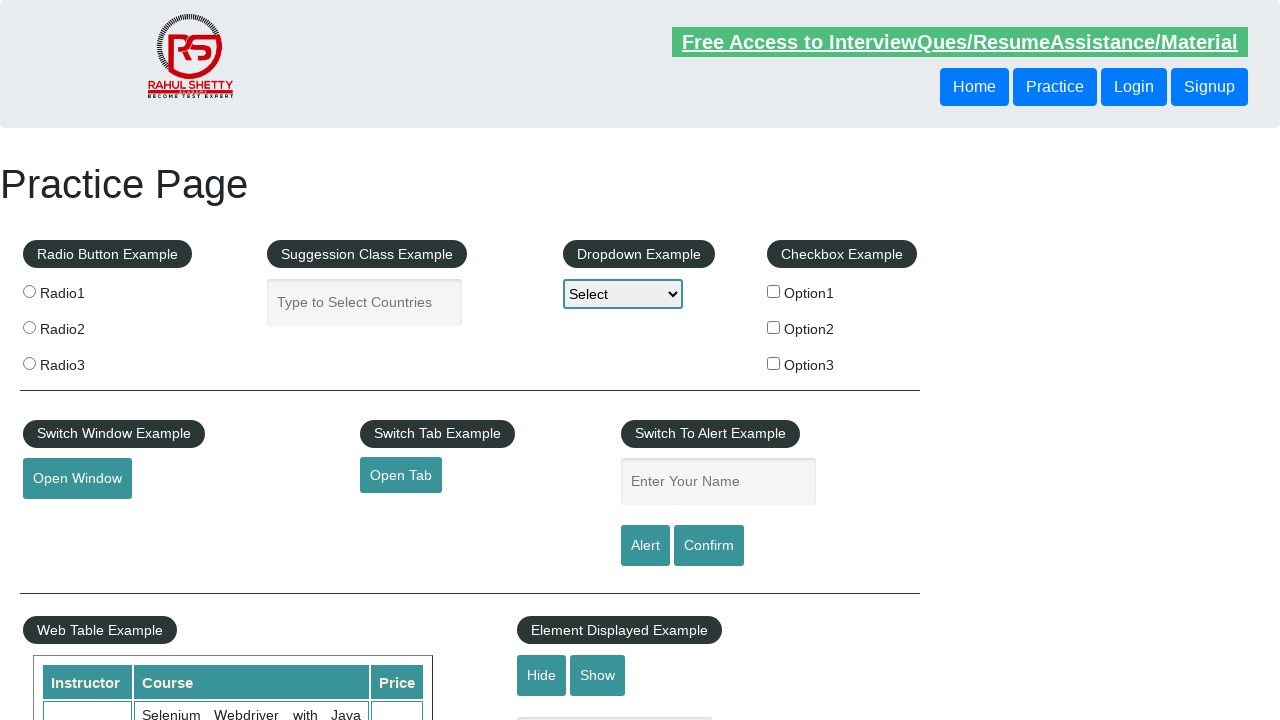

Verified footer link href is accessible: #
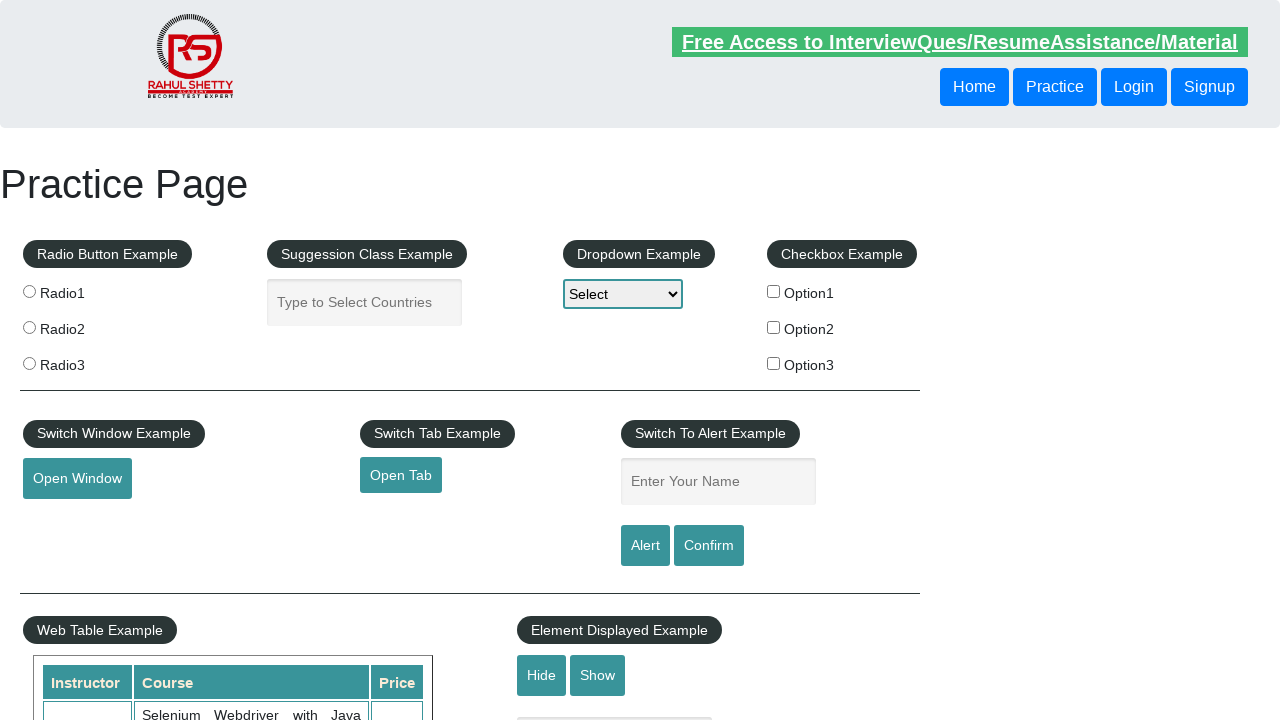

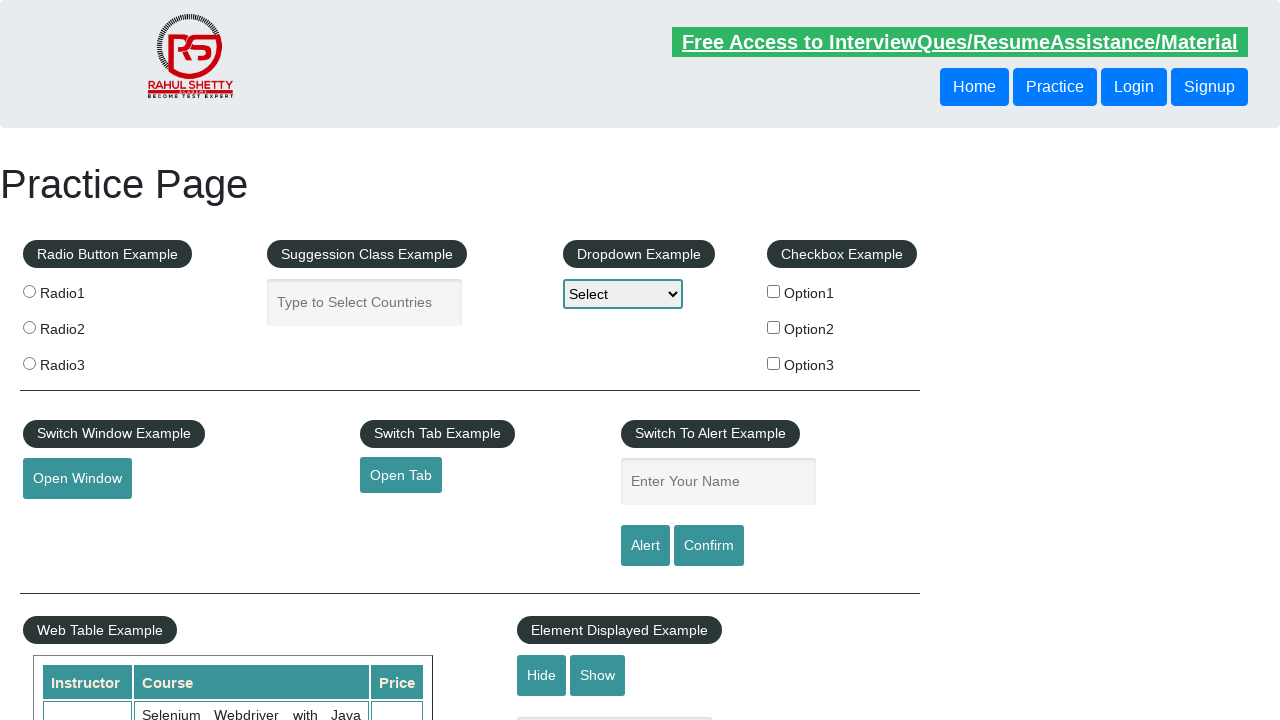